Tests a custom dialog component by opening and closing it multiple times, verifying it opens correctly, interacting with a listbox dropdown inside, and closing by clicking outside the dialog.

Starting URL: https://e2e.ignis.dvolper.dev/tests/dialog/custom

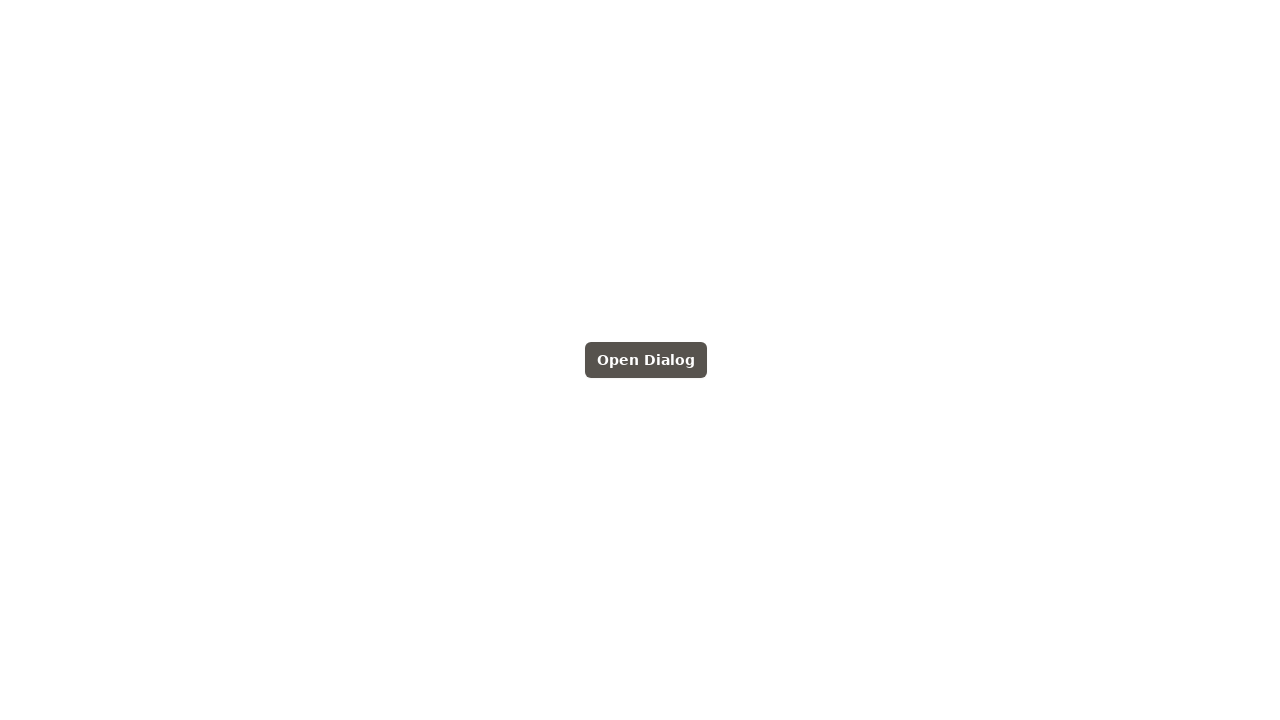

Verified dialog is initially hidden
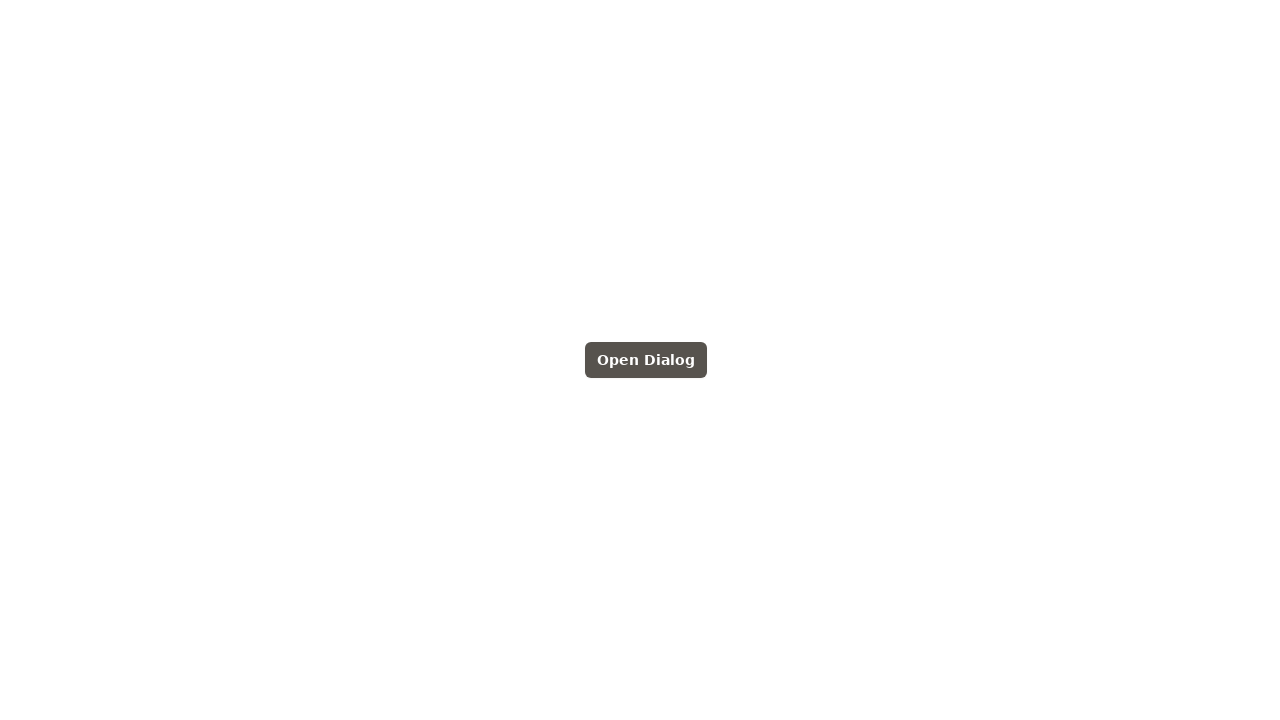

Clicked open button to open dialog at (646, 360) on internal:testid=[data-testid="open-button"s]
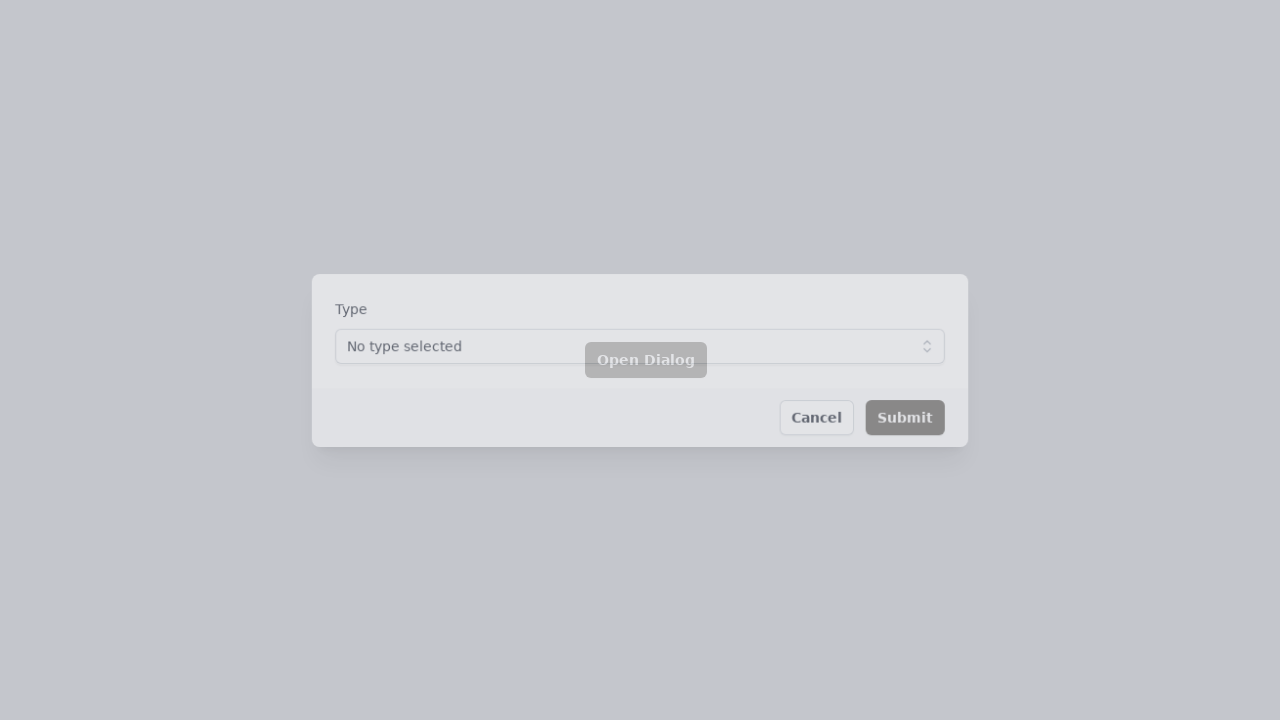

Waited for dialog animation (400ms)
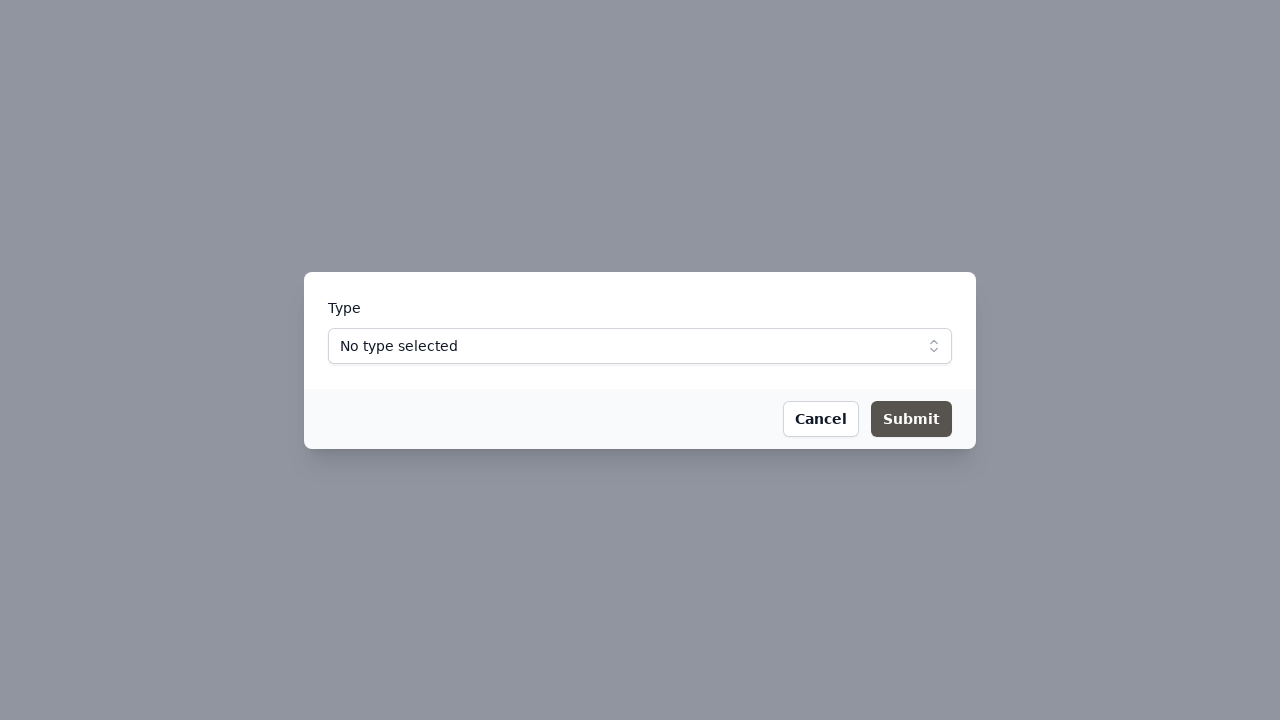

Verified dialog is visible in viewport
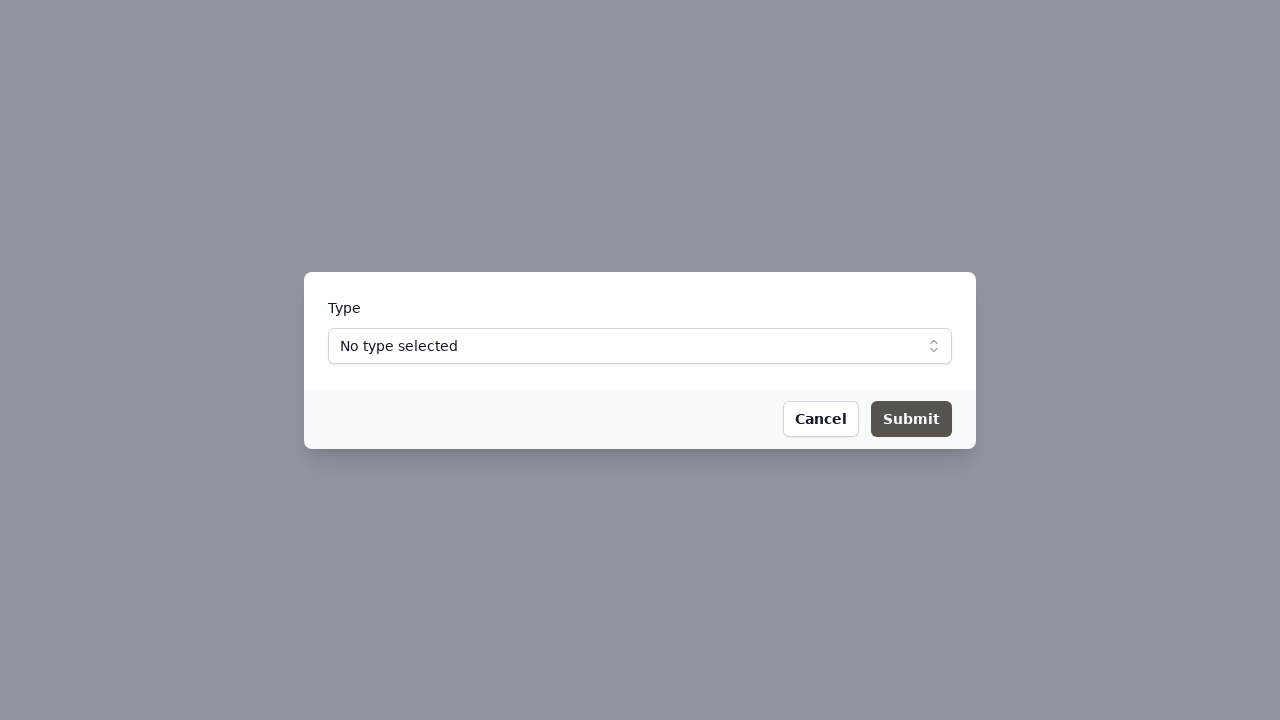

Clicked on listbox labeled 'Type' at (640, 346) on internal:label="Type"i
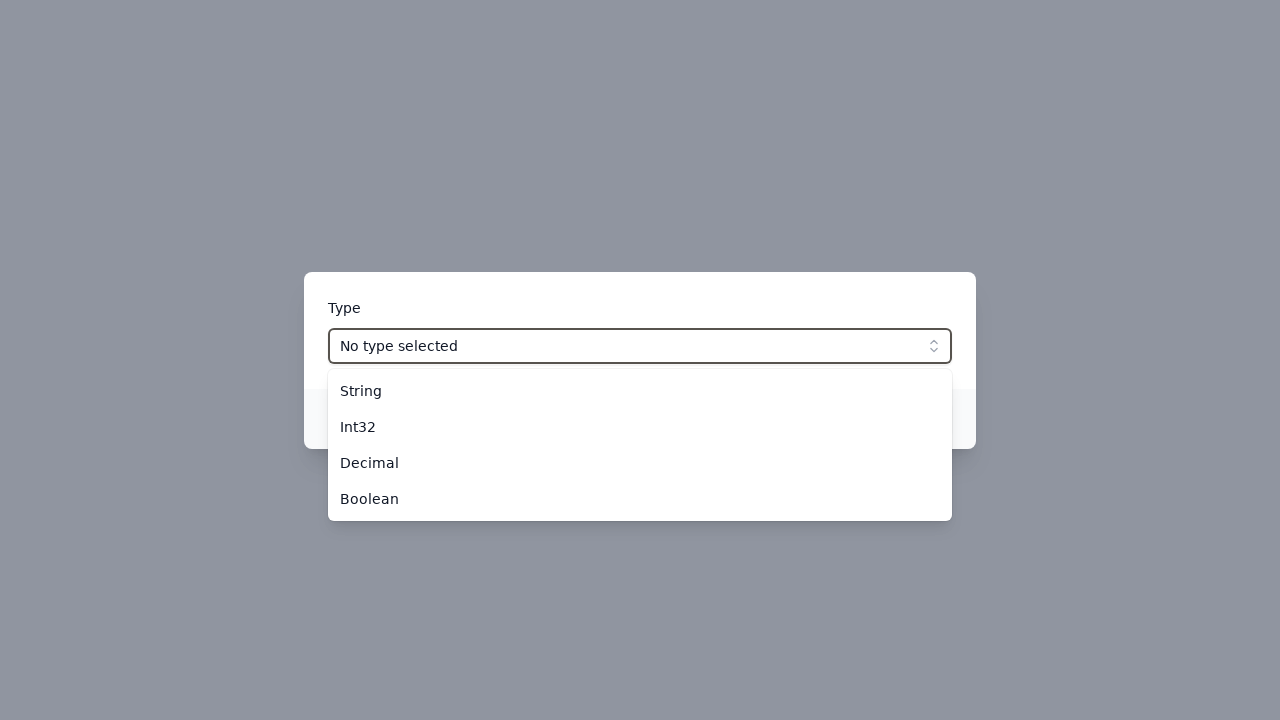

Verified listbox has 4 options
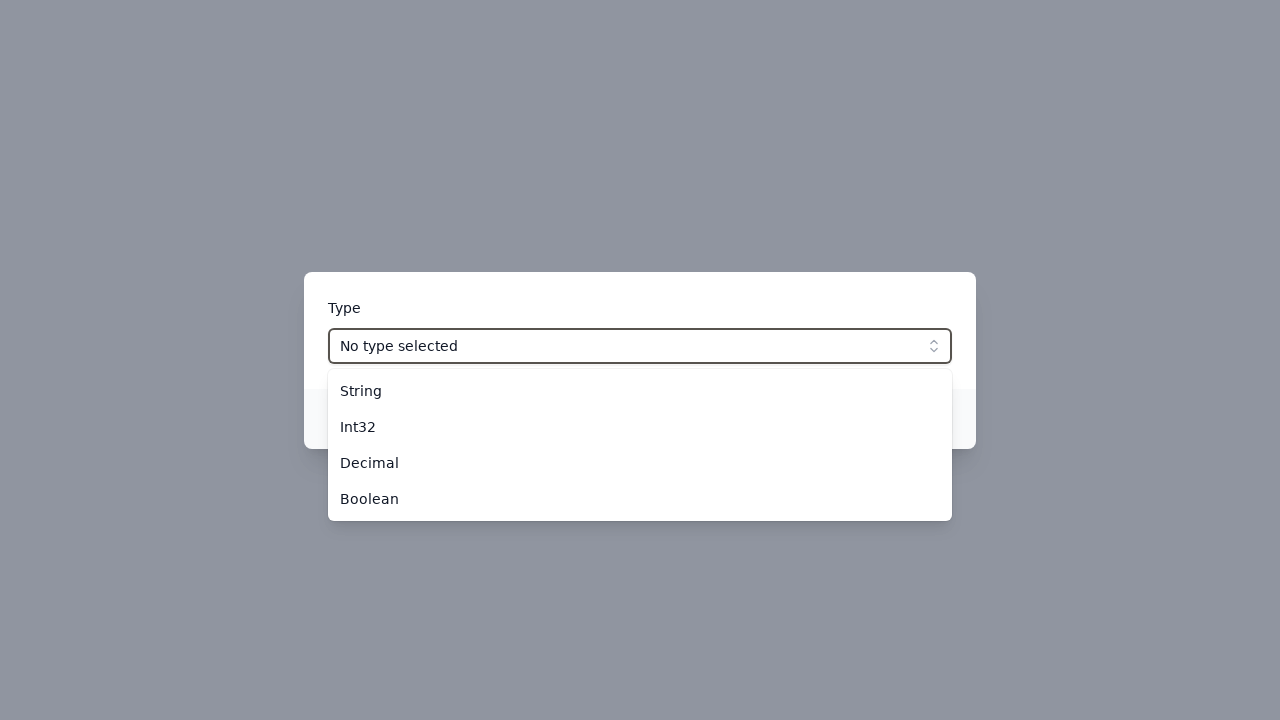

Selected third option from listbox (index 2) at (640, 462) on internal:role=option >> nth=2
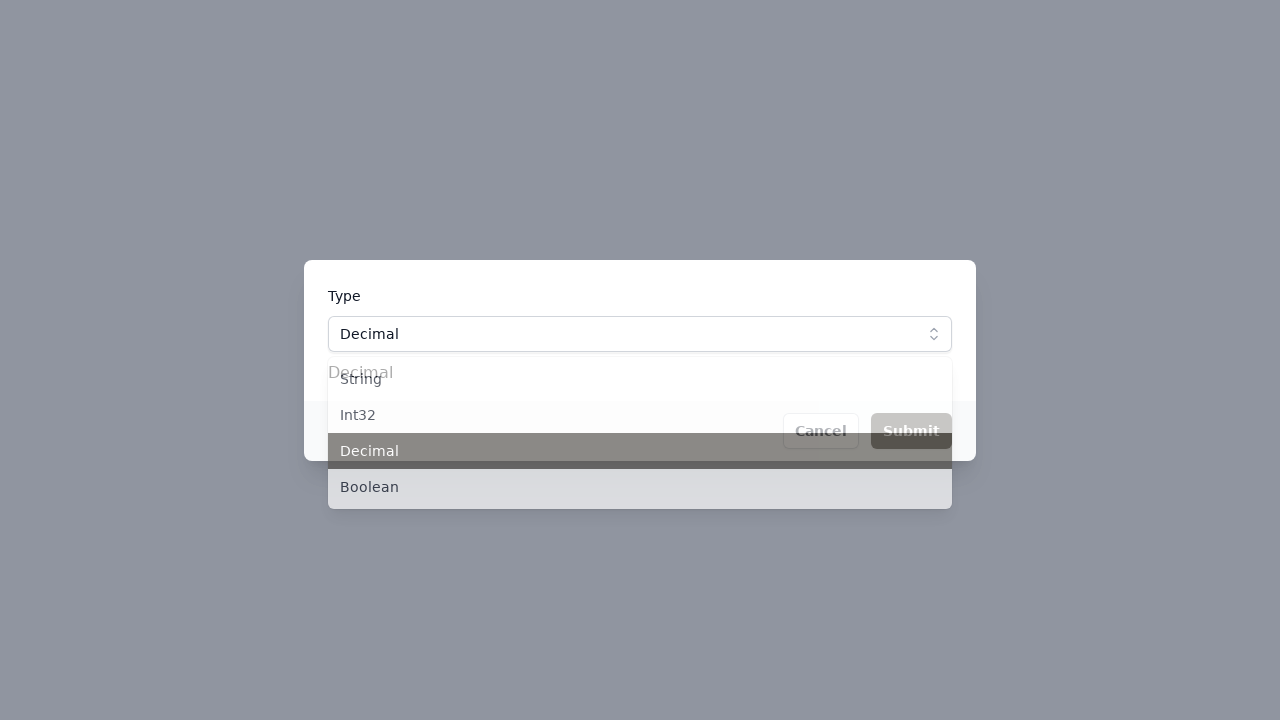

Waited for selection animation (200ms)
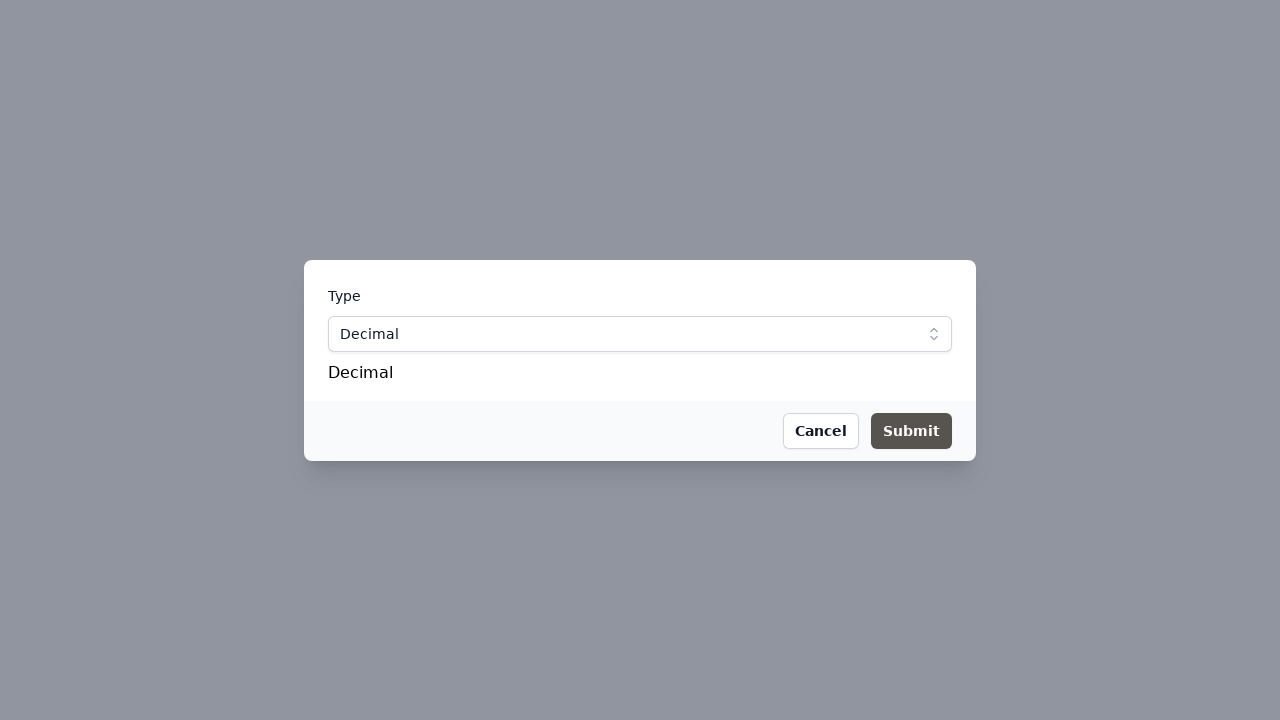

Verified listbox item is hidden after selection
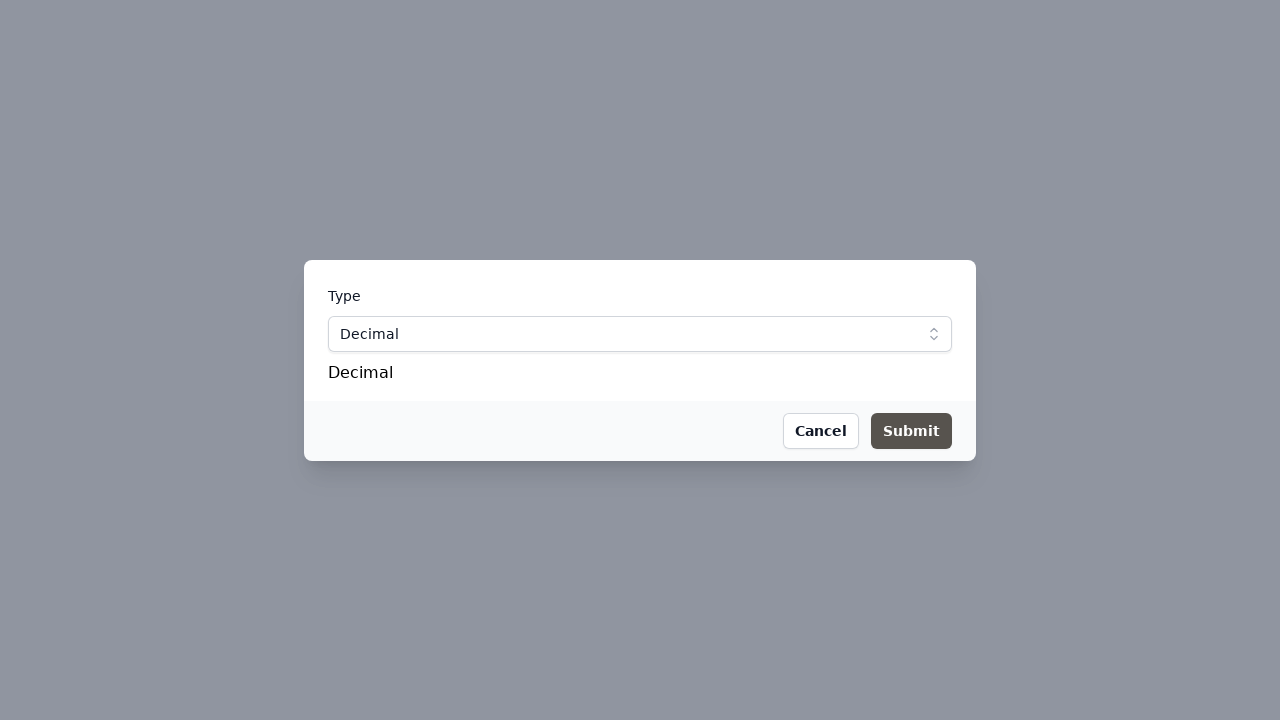

Clicked outside dialog on overlay to close at (0, 0) on .fixed.inset-0.bg-gray-500
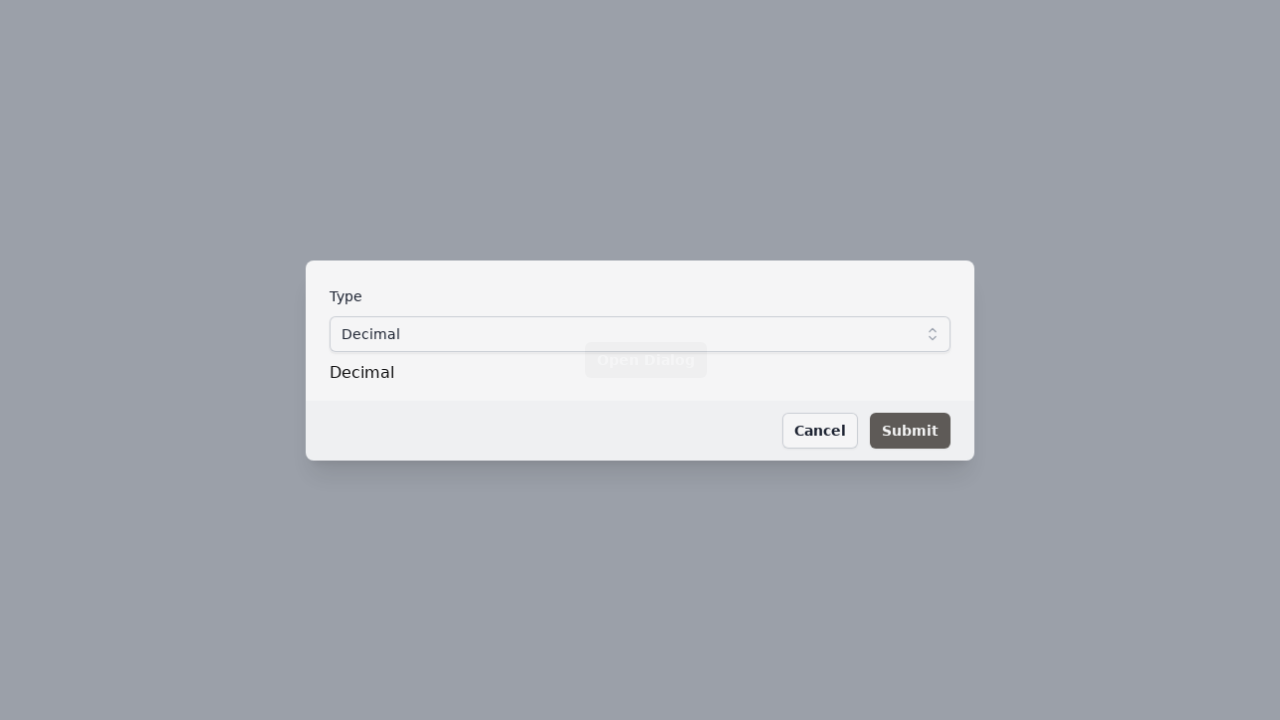

Waited for close animation (300ms)
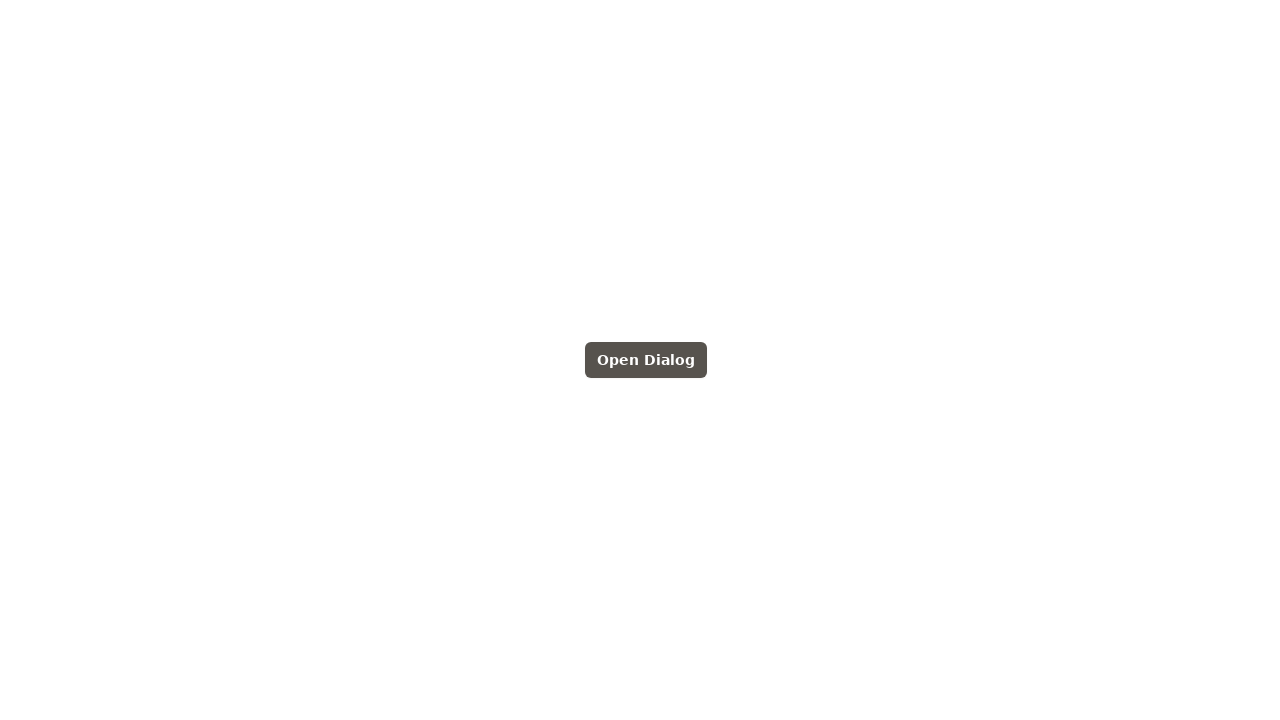

Verified dialog is hidden after closing
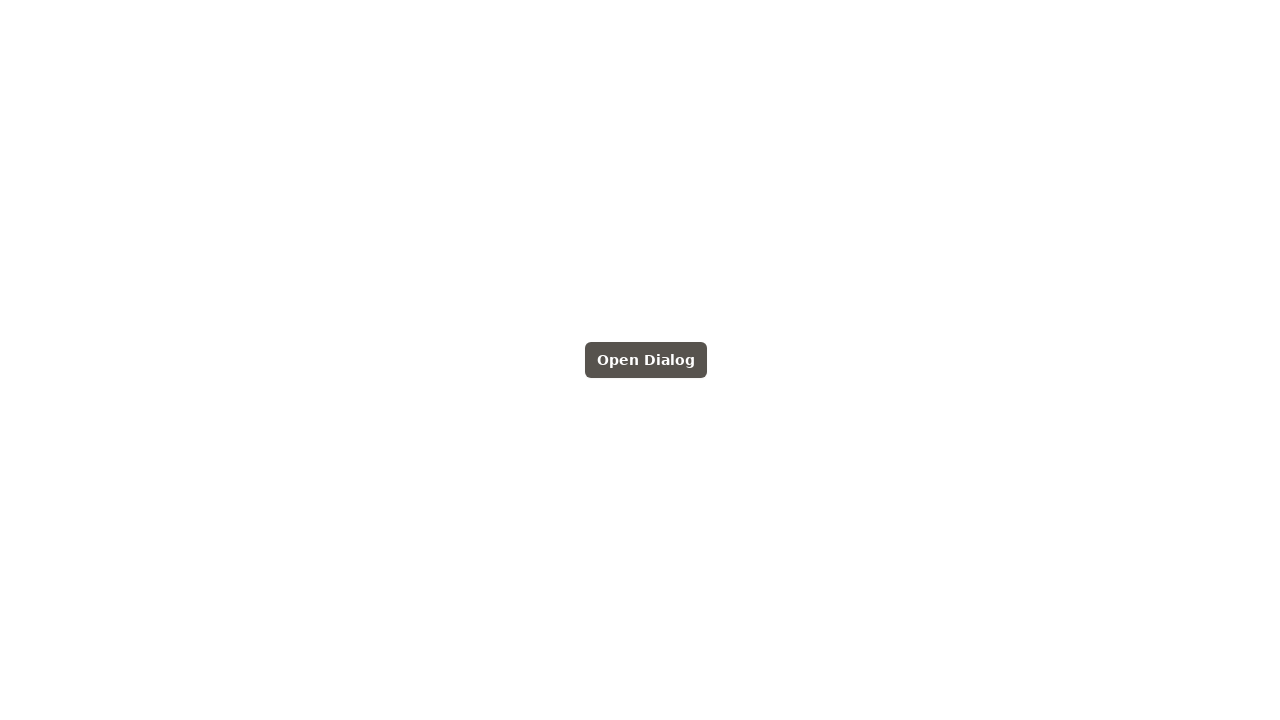

Completed first open/close cycle
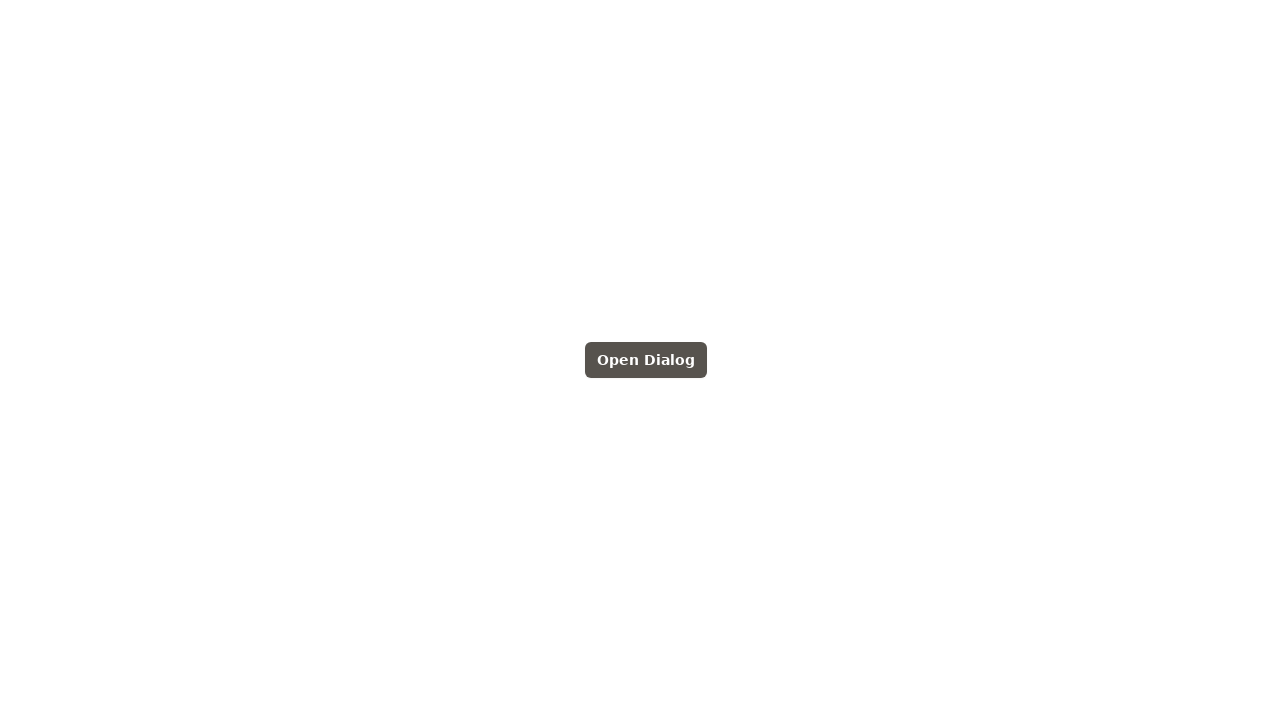

Verified dialog is initially hidden
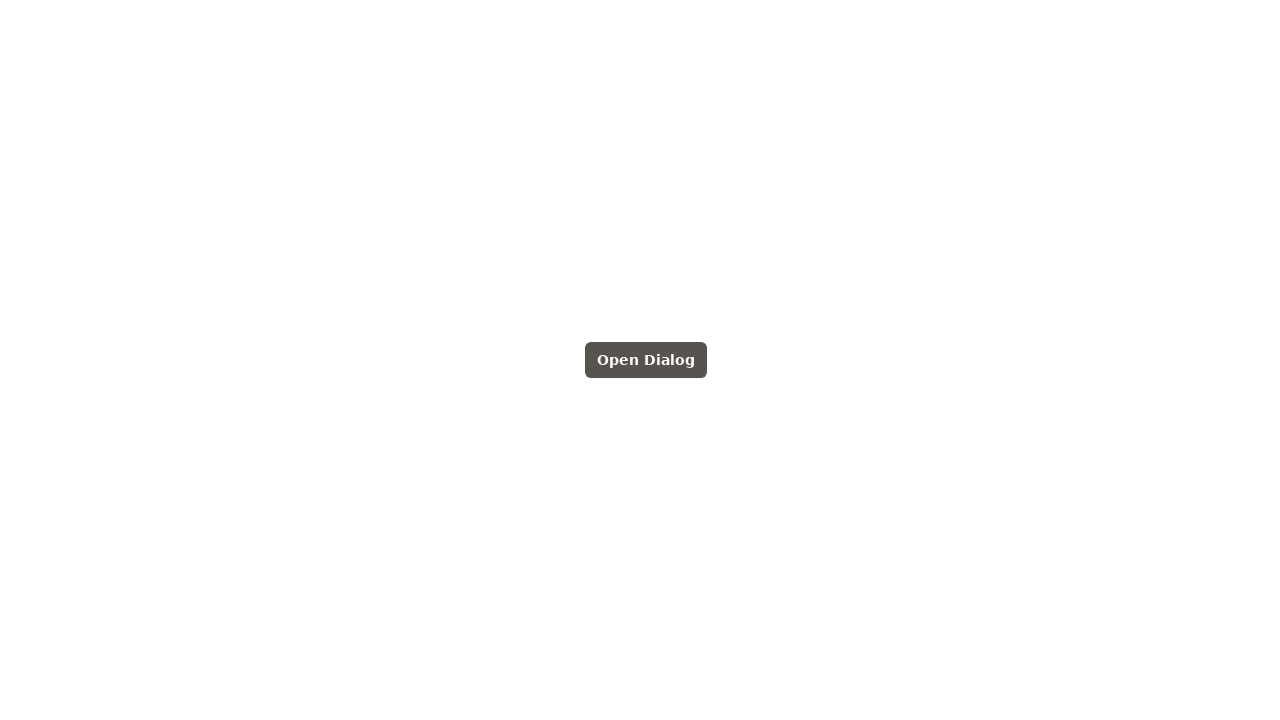

Clicked open button to open dialog at (646, 360) on internal:testid=[data-testid="open-button"s]
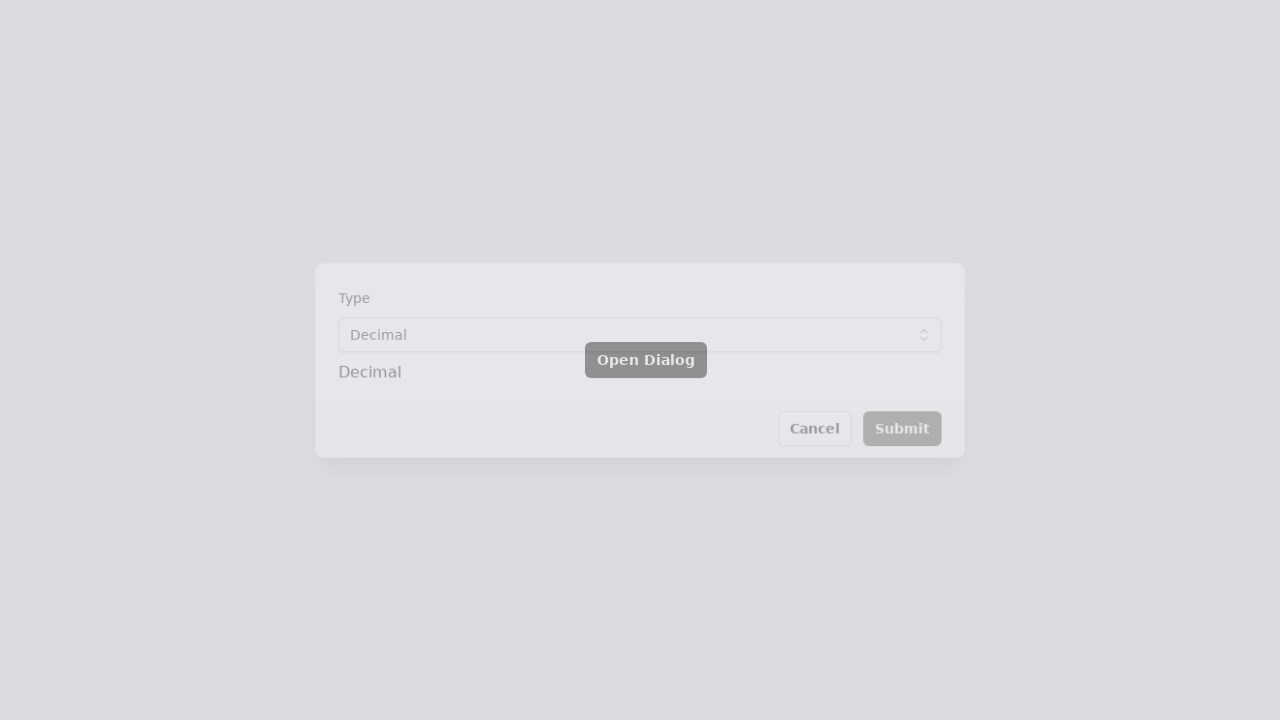

Waited for dialog animation (400ms)
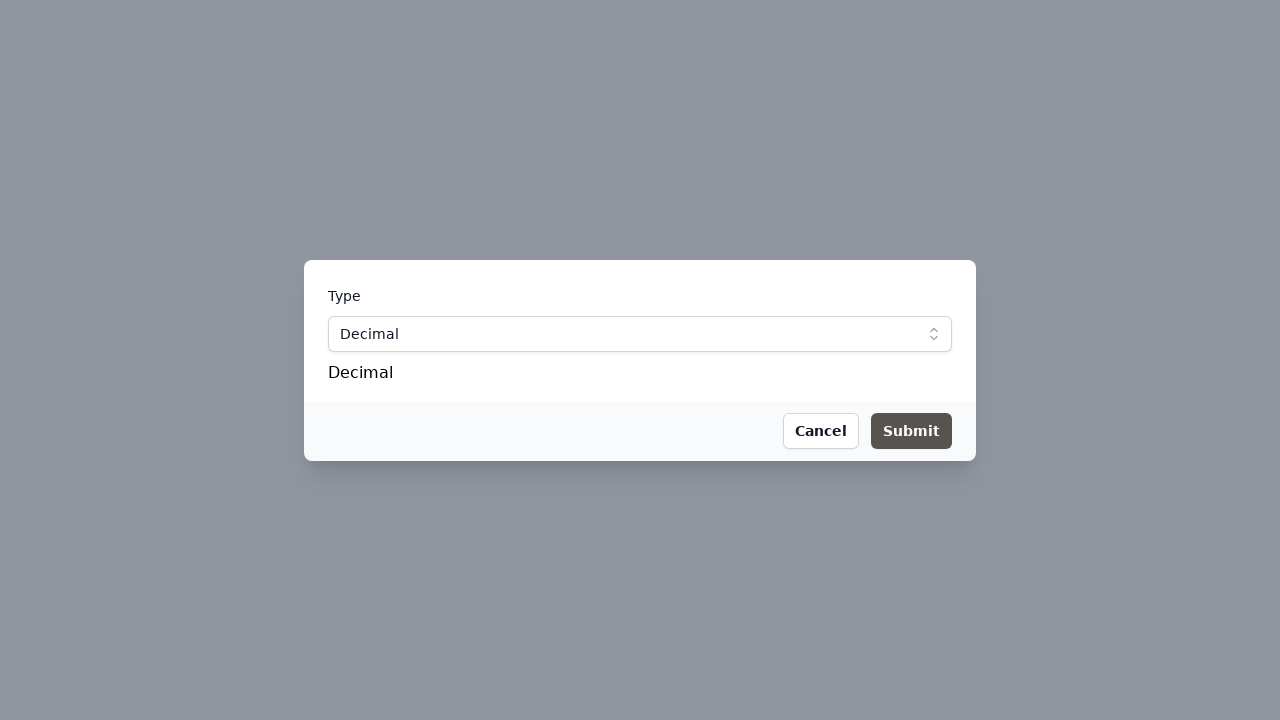

Verified dialog is visible in viewport
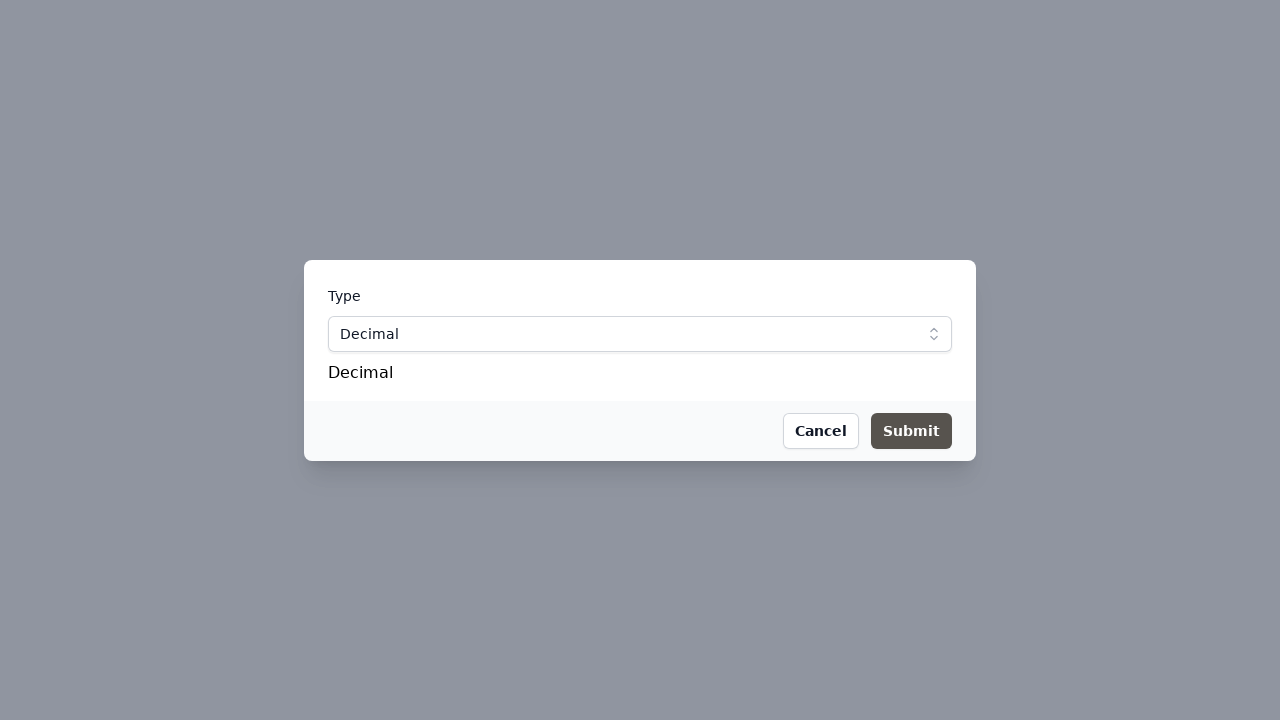

Clicked on listbox labeled 'Type' at (640, 334) on internal:label="Type"i
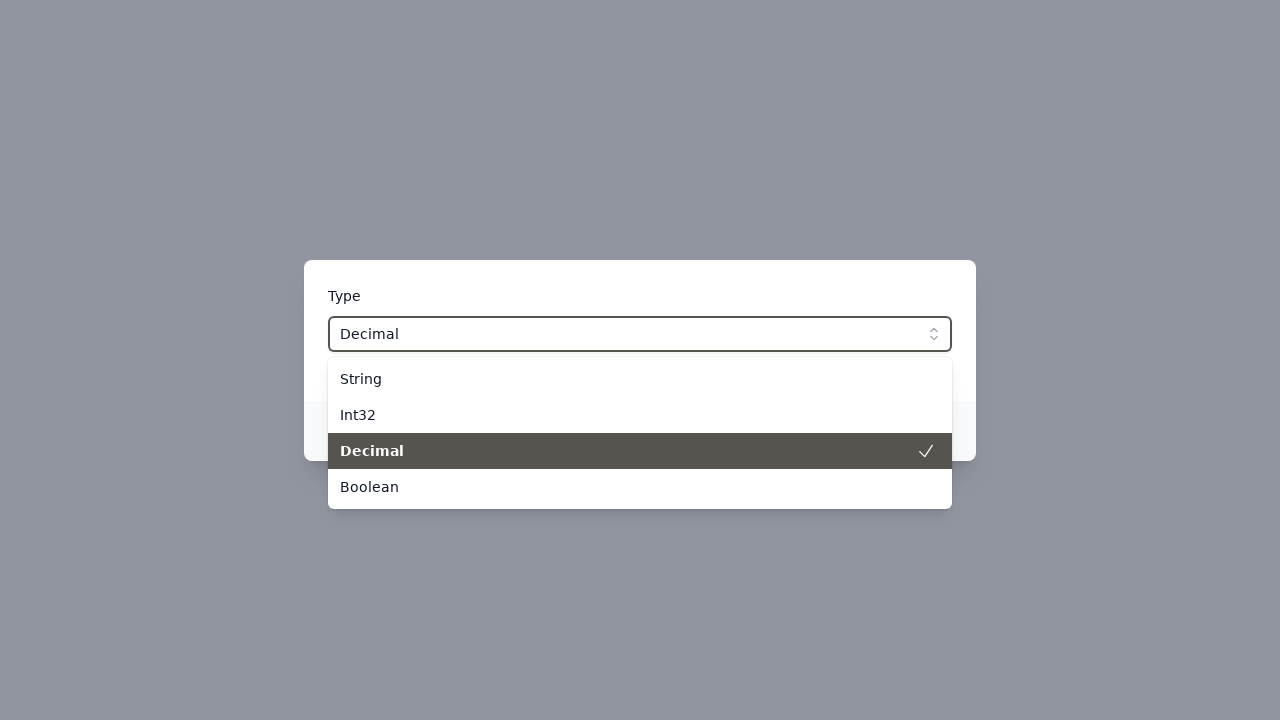

Verified listbox has 4 options
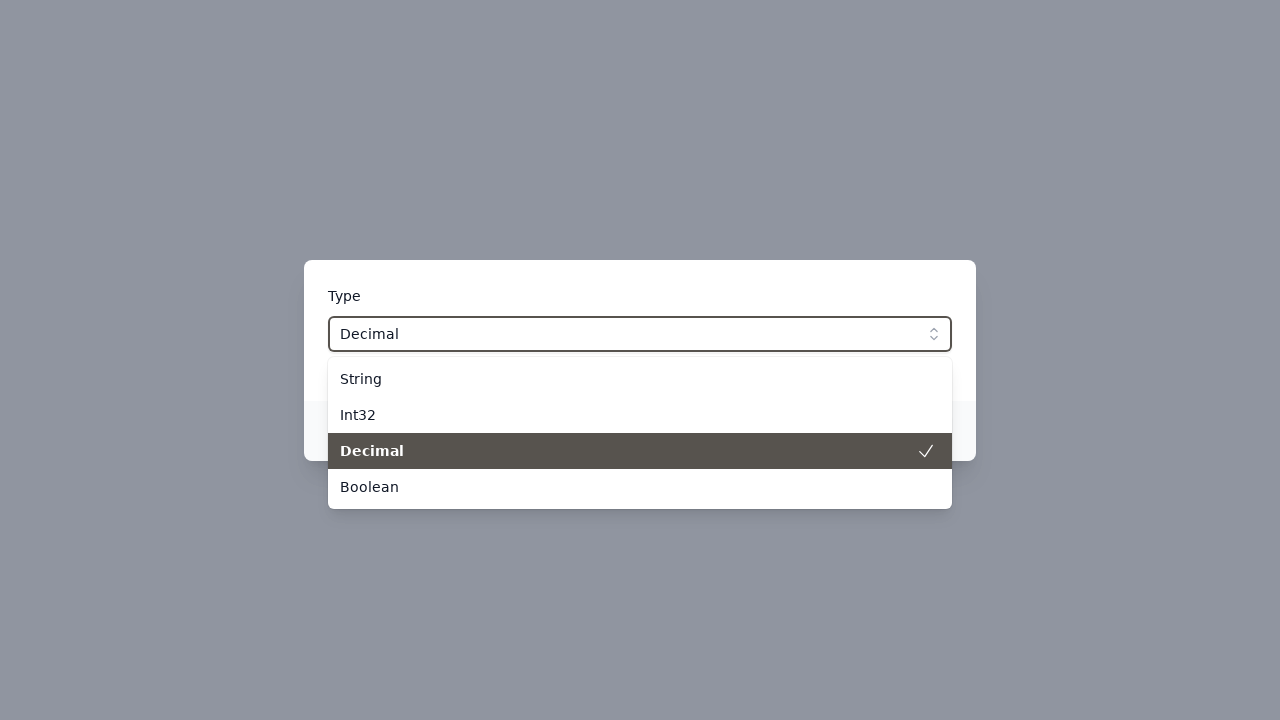

Selected third option from listbox (index 2) at (640, 450) on internal:role=option >> nth=2
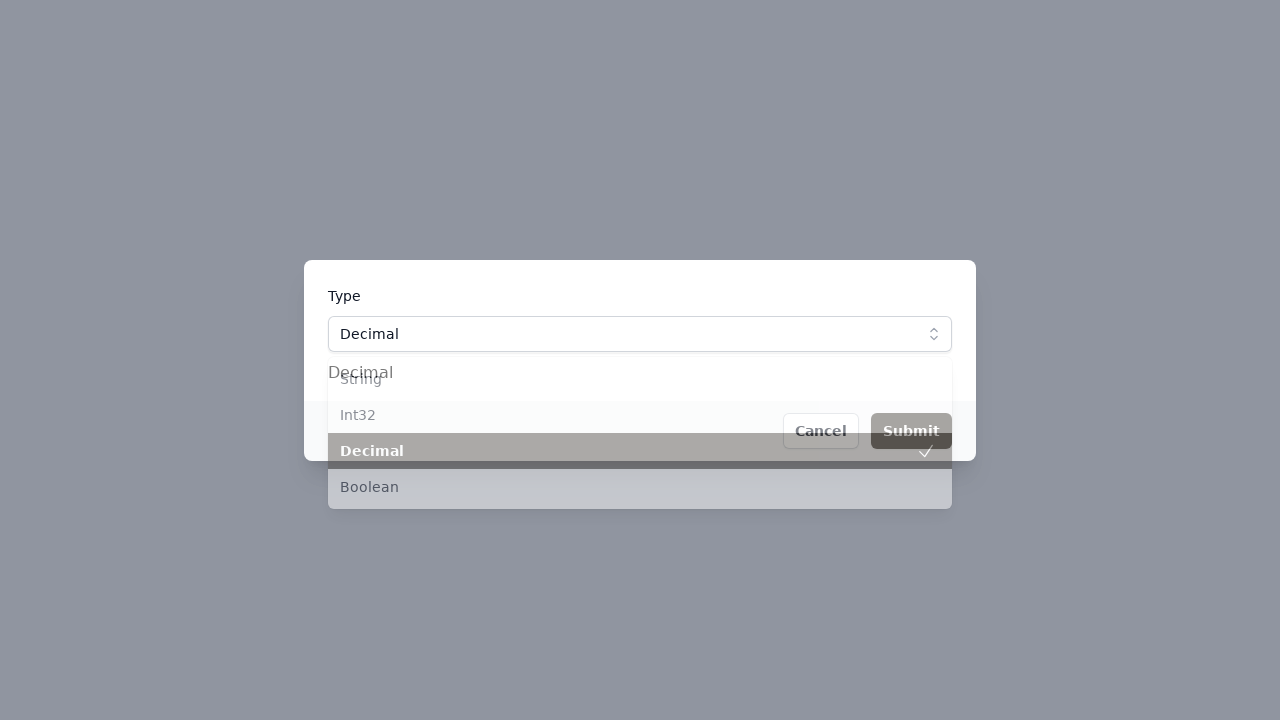

Waited for selection animation (200ms)
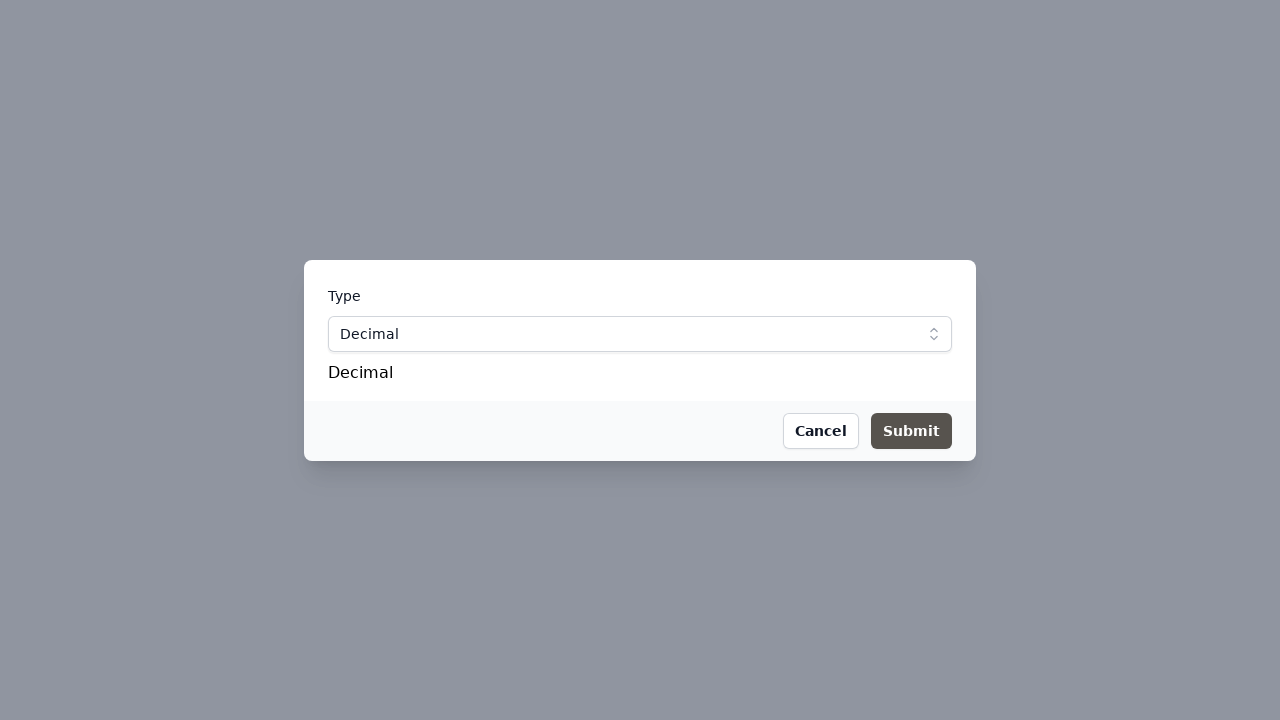

Verified listbox item is hidden after selection
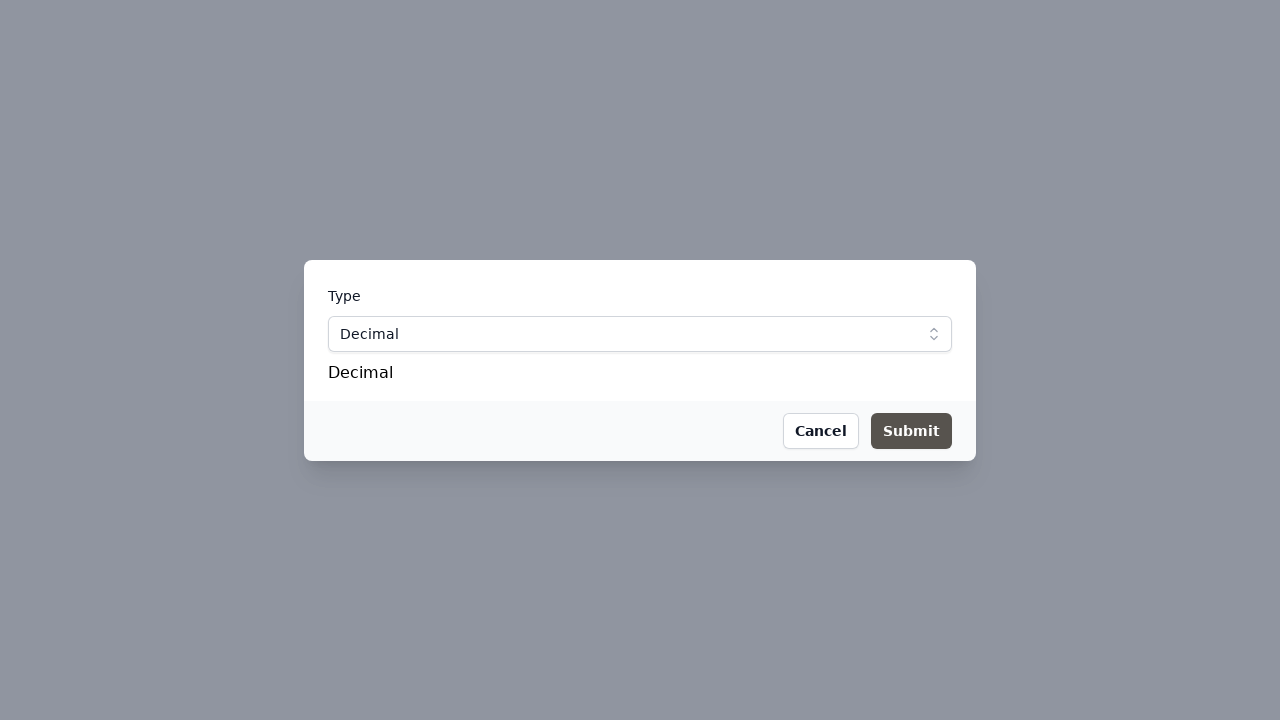

Clicked outside dialog on overlay to close at (0, 0) on .fixed.inset-0.bg-gray-500
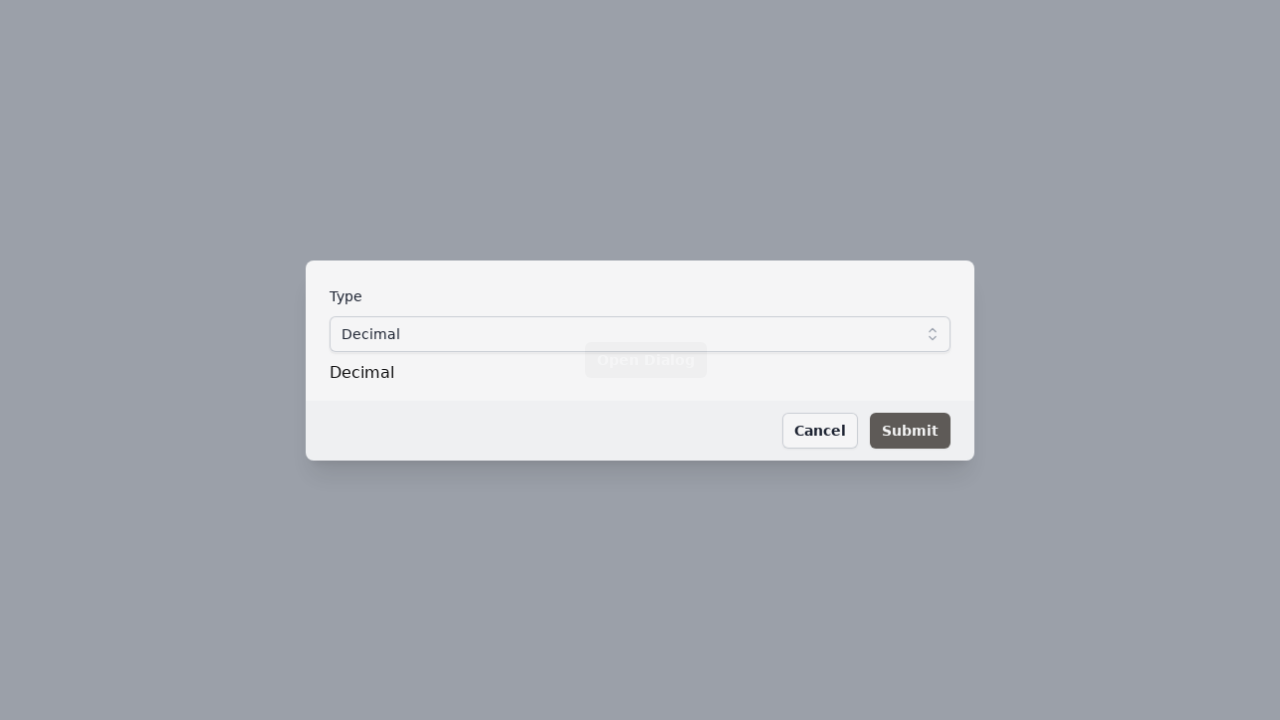

Waited for close animation (300ms)
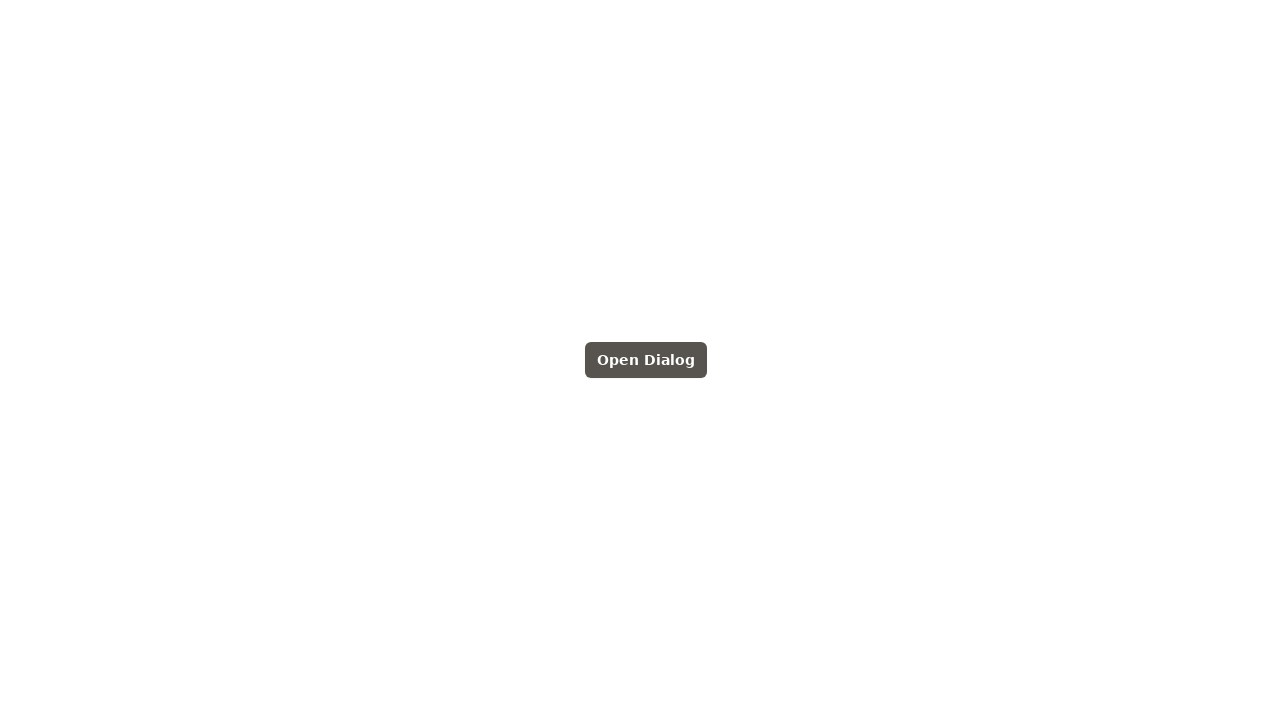

Verified dialog is hidden after closing
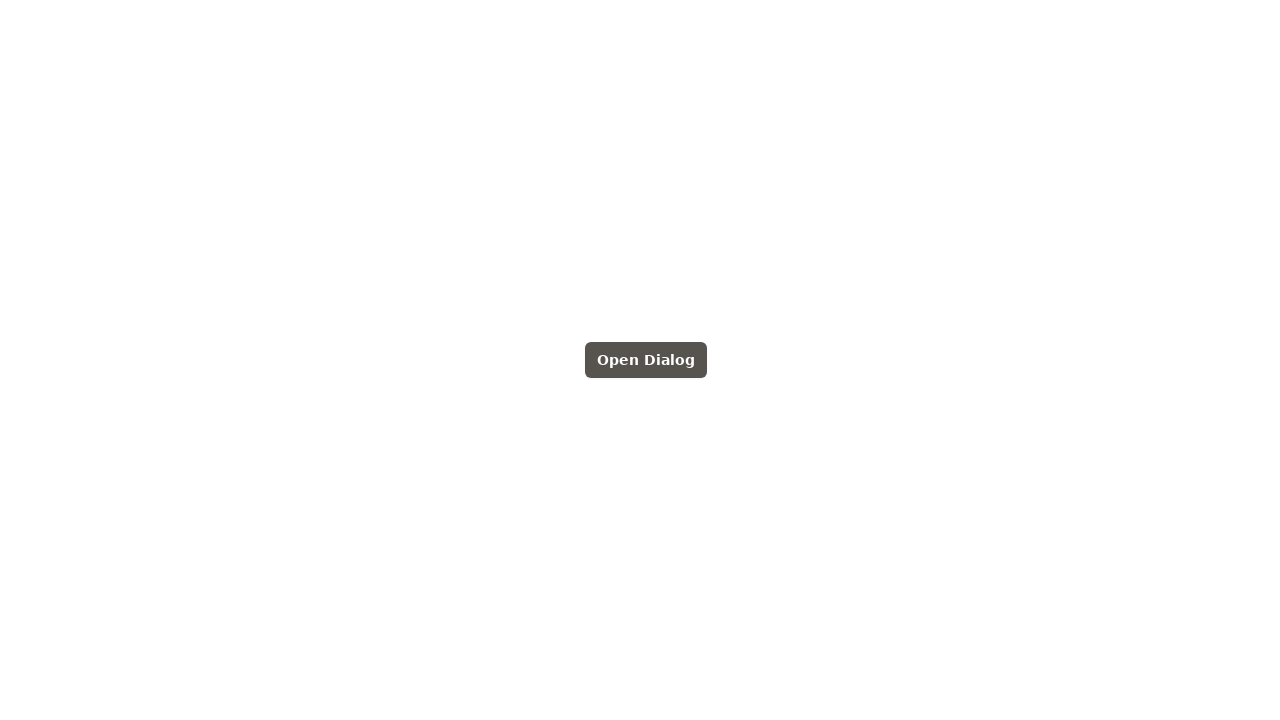

Completed second open/close cycle
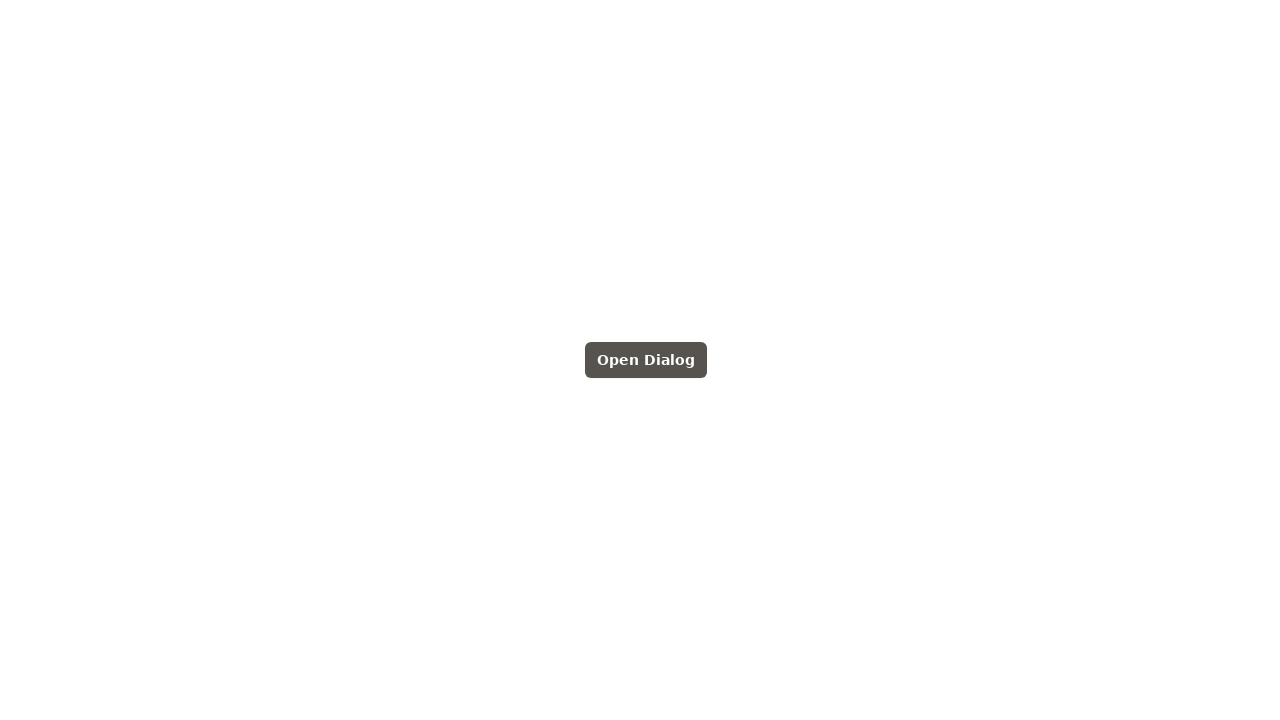

Verified dialog is initially hidden
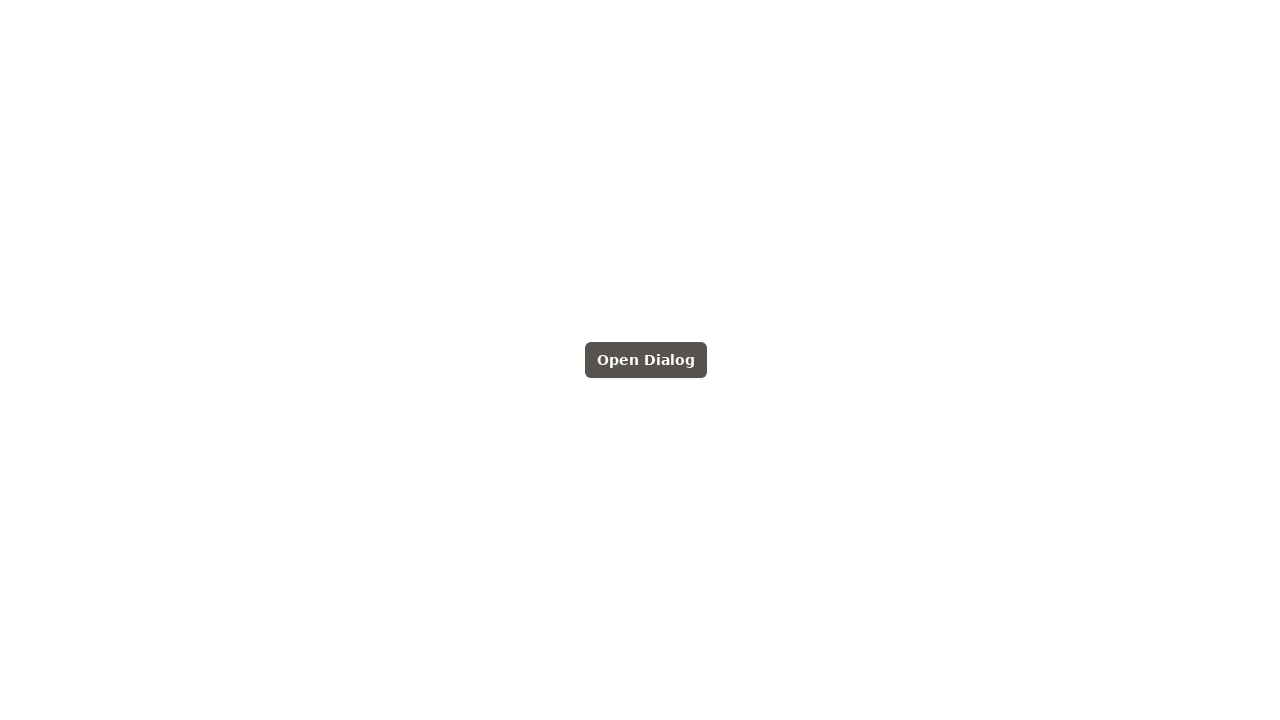

Clicked open button to open dialog at (646, 360) on internal:testid=[data-testid="open-button"s]
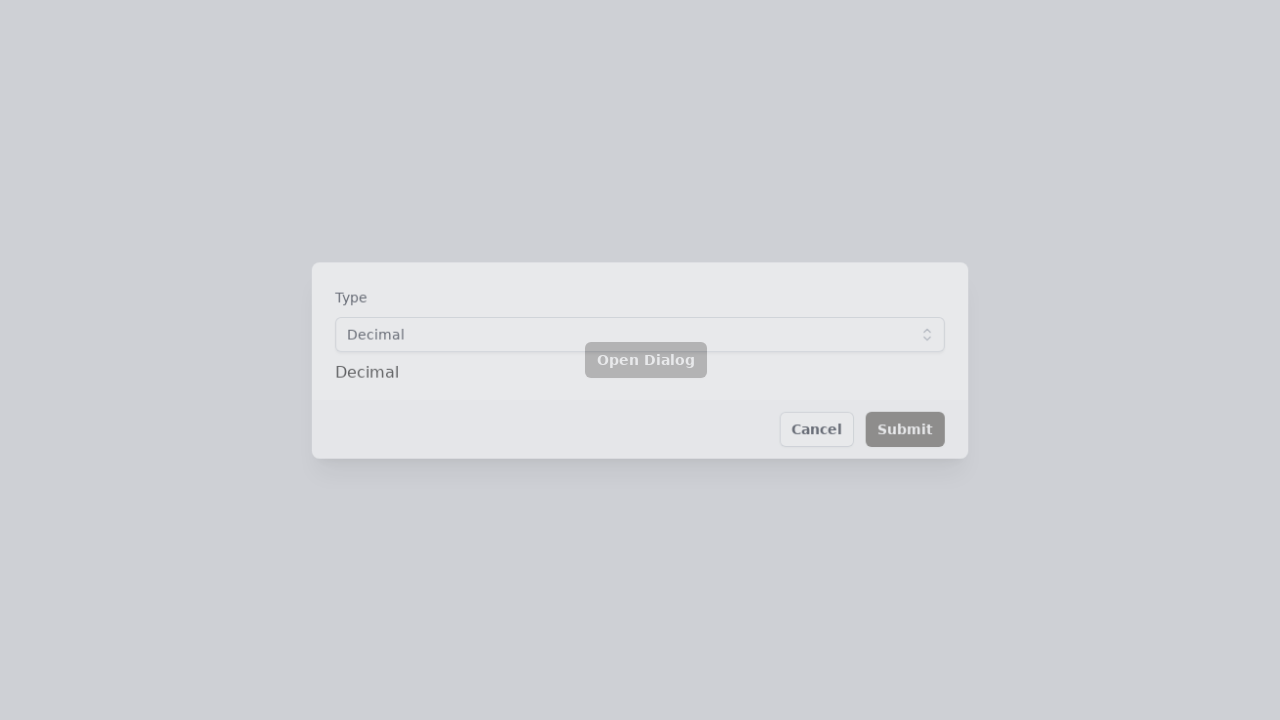

Waited for dialog animation (400ms)
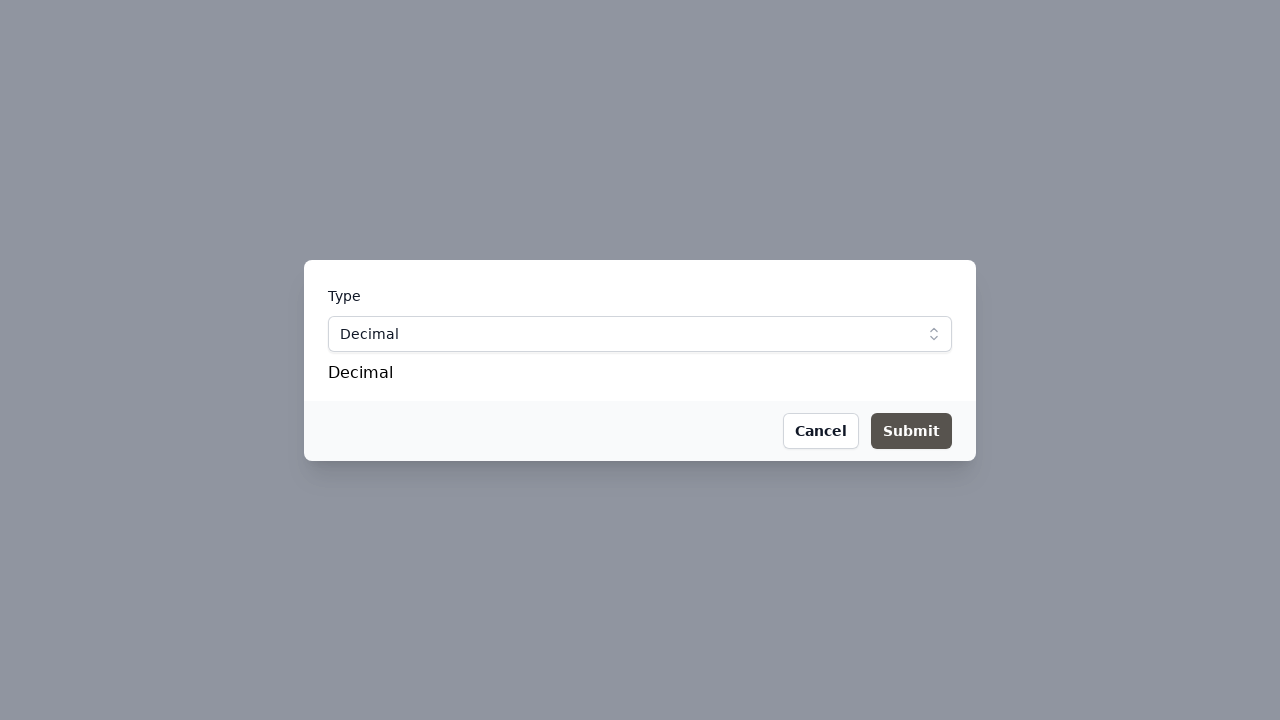

Verified dialog is visible in viewport
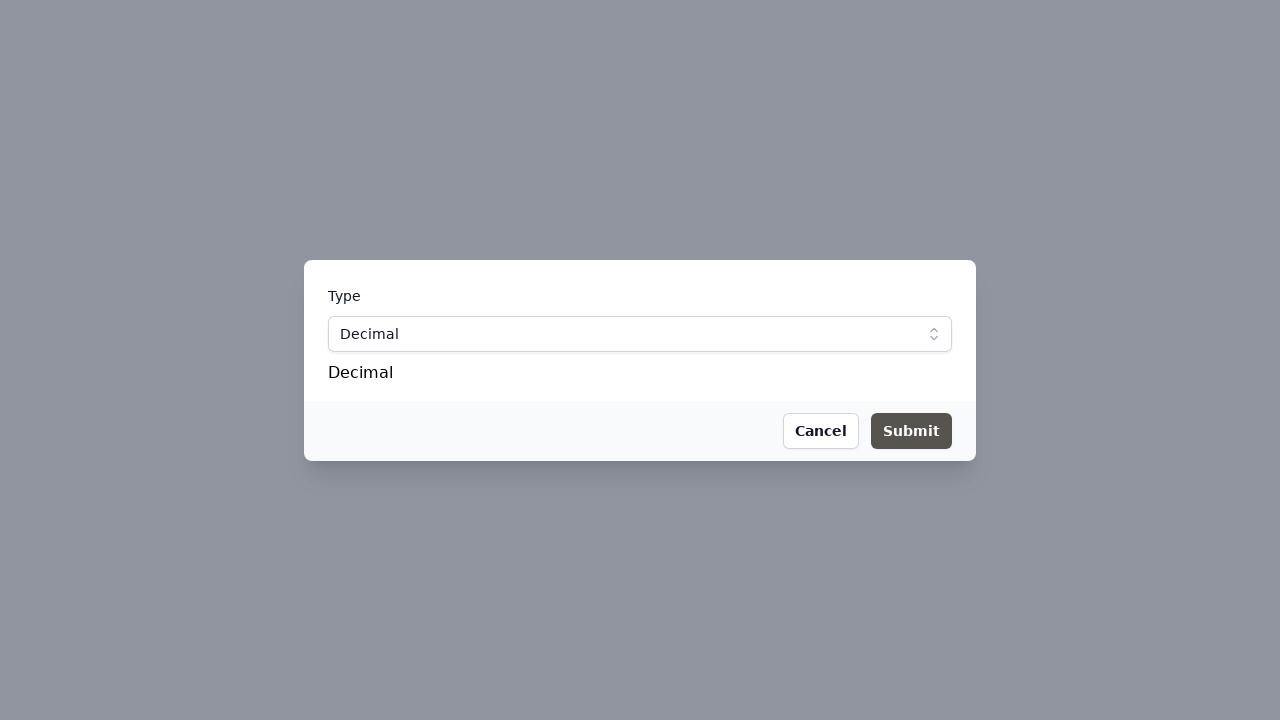

Clicked on listbox labeled 'Type' at (640, 334) on internal:label="Type"i
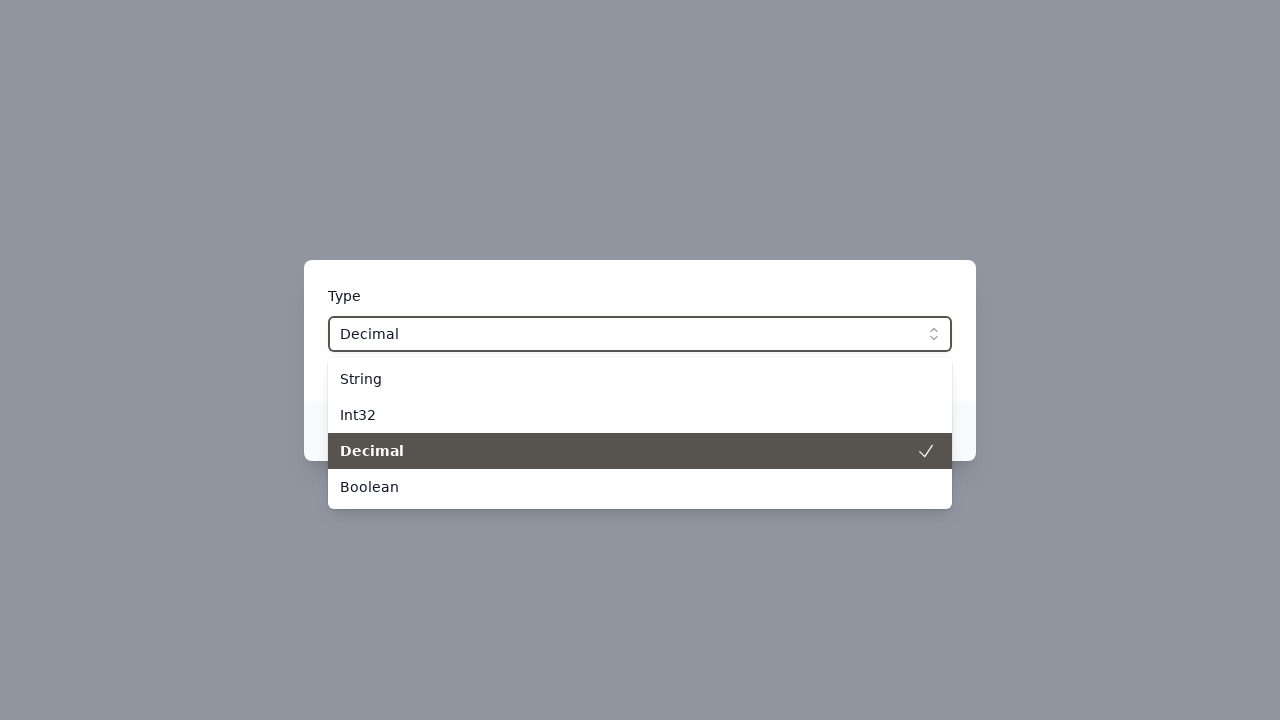

Verified listbox has 4 options
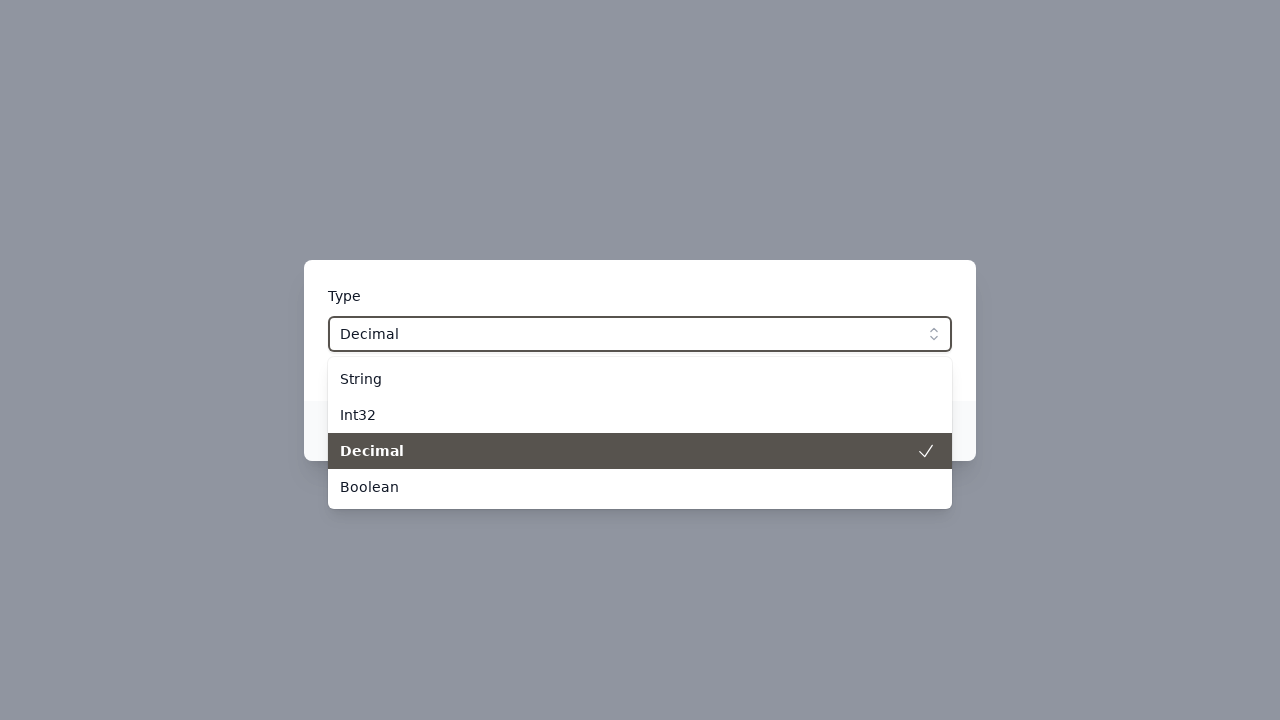

Selected third option from listbox (index 2) at (640, 450) on internal:role=option >> nth=2
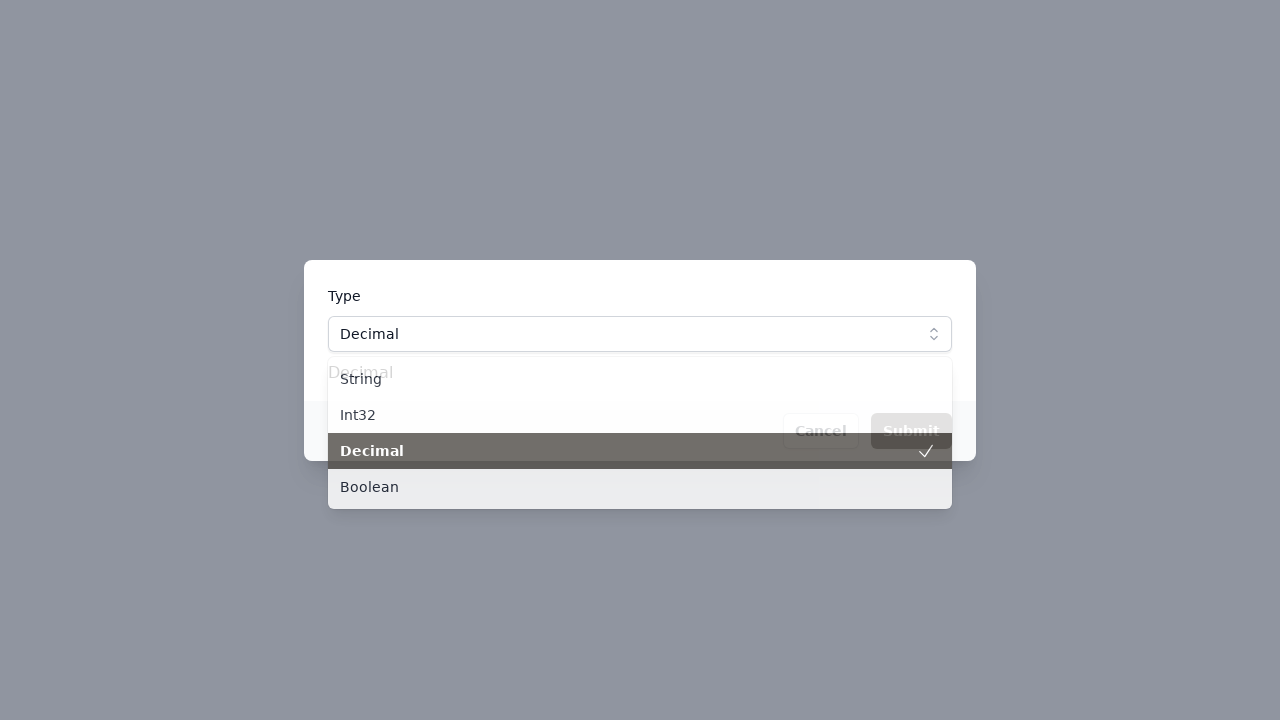

Waited for selection animation (200ms)
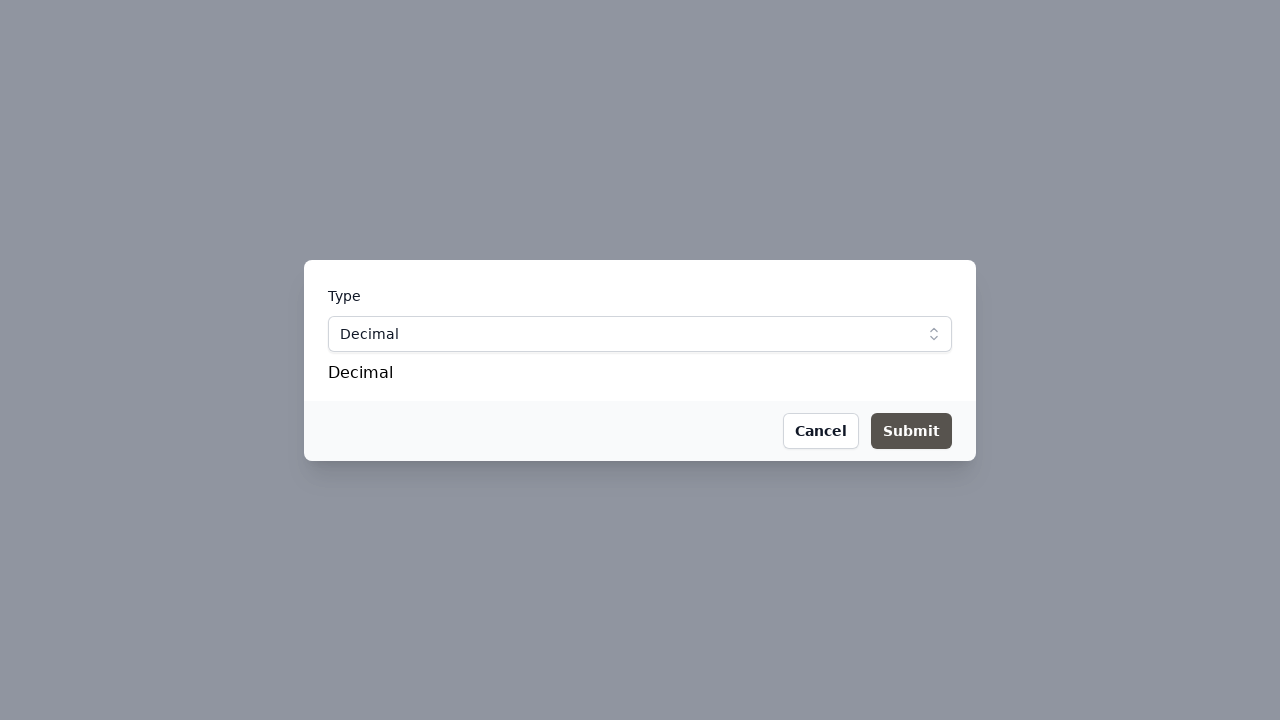

Verified listbox item is hidden after selection
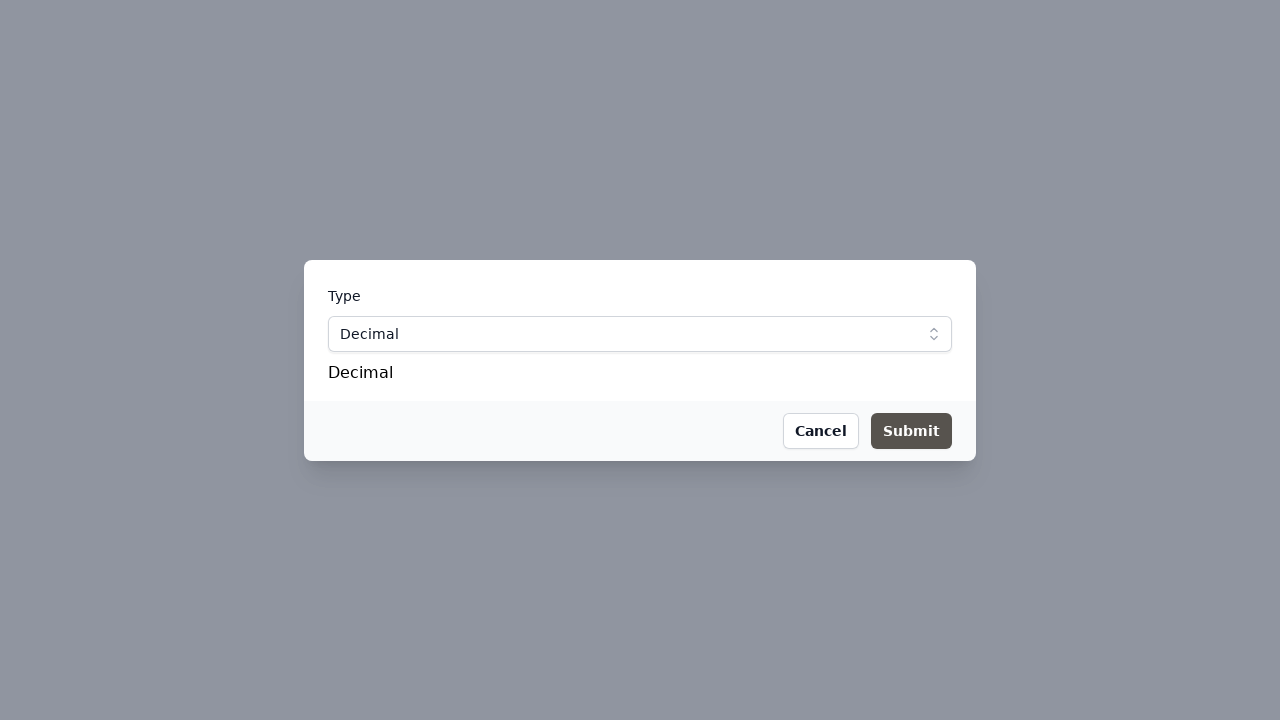

Clicked outside dialog on overlay to close at (0, 0) on .fixed.inset-0.bg-gray-500
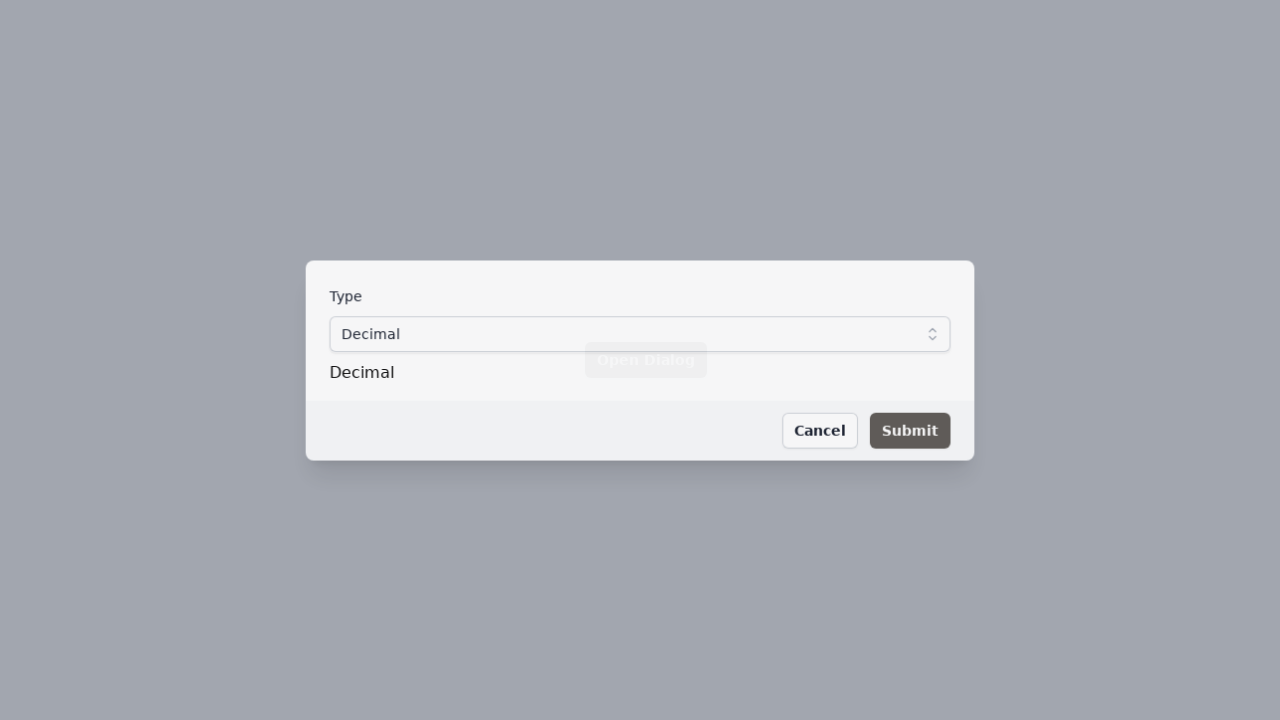

Waited for close animation (300ms)
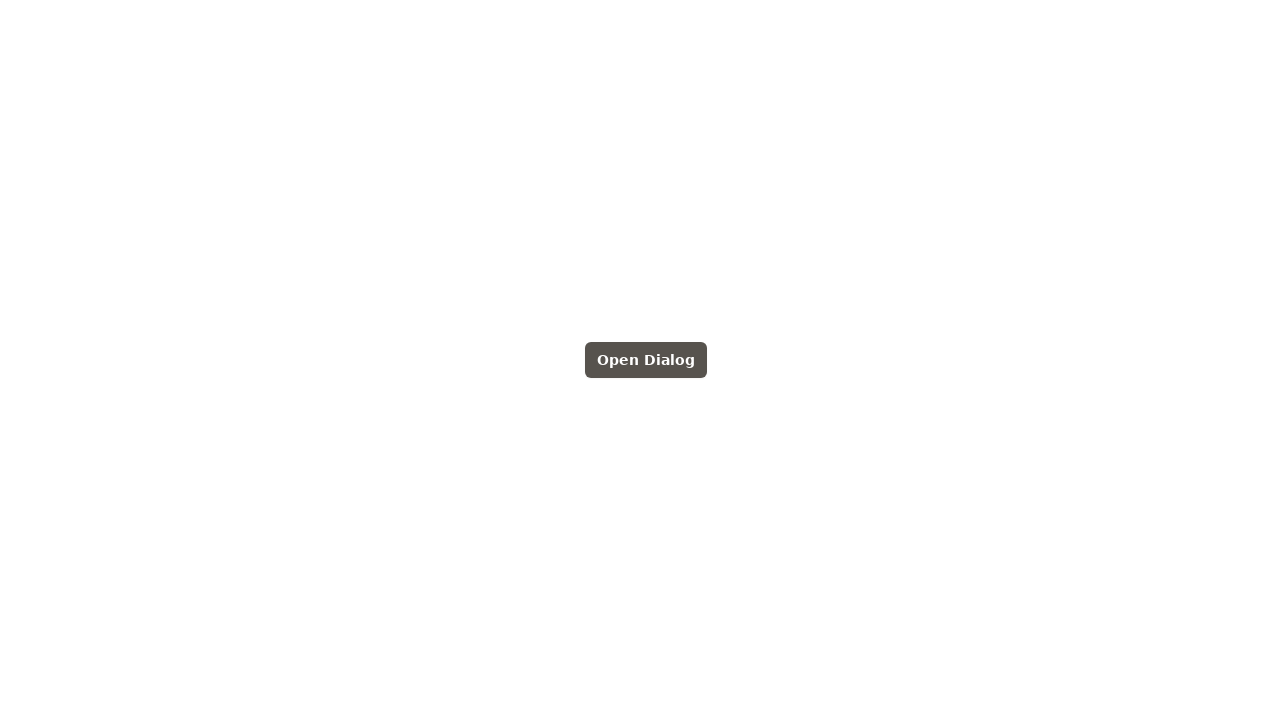

Verified dialog is hidden after closing
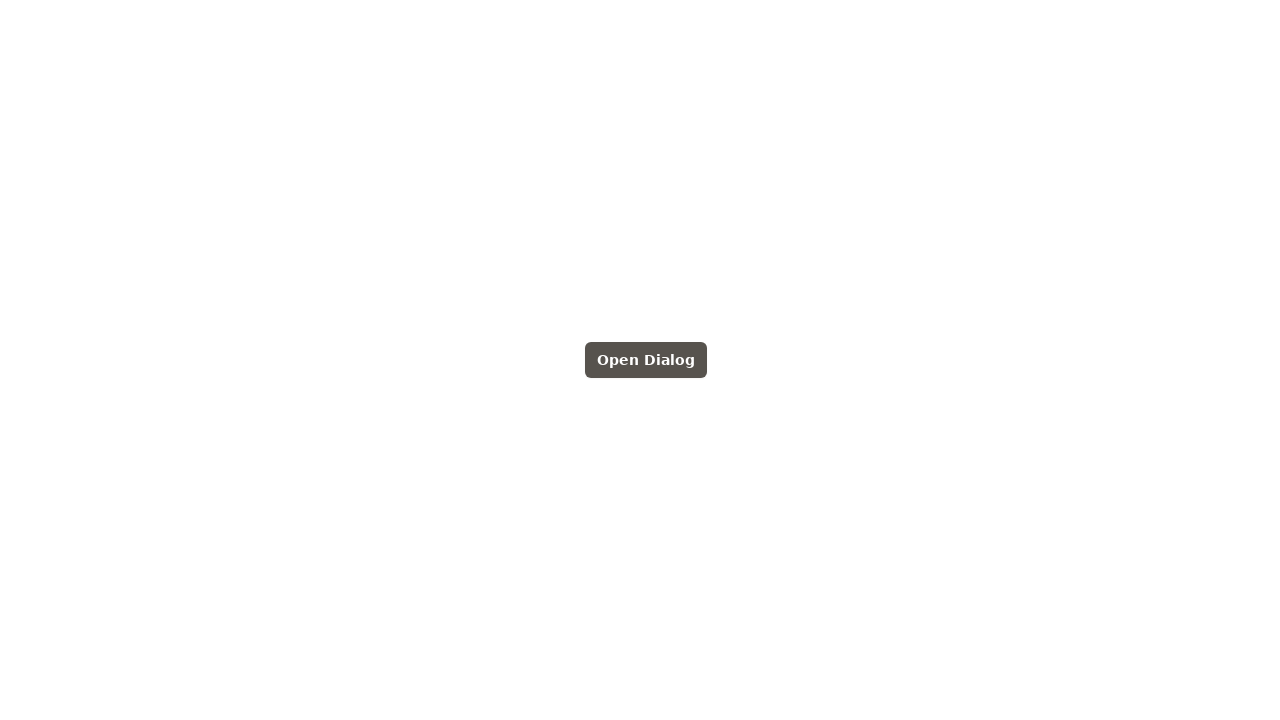

Completed third open/close cycle
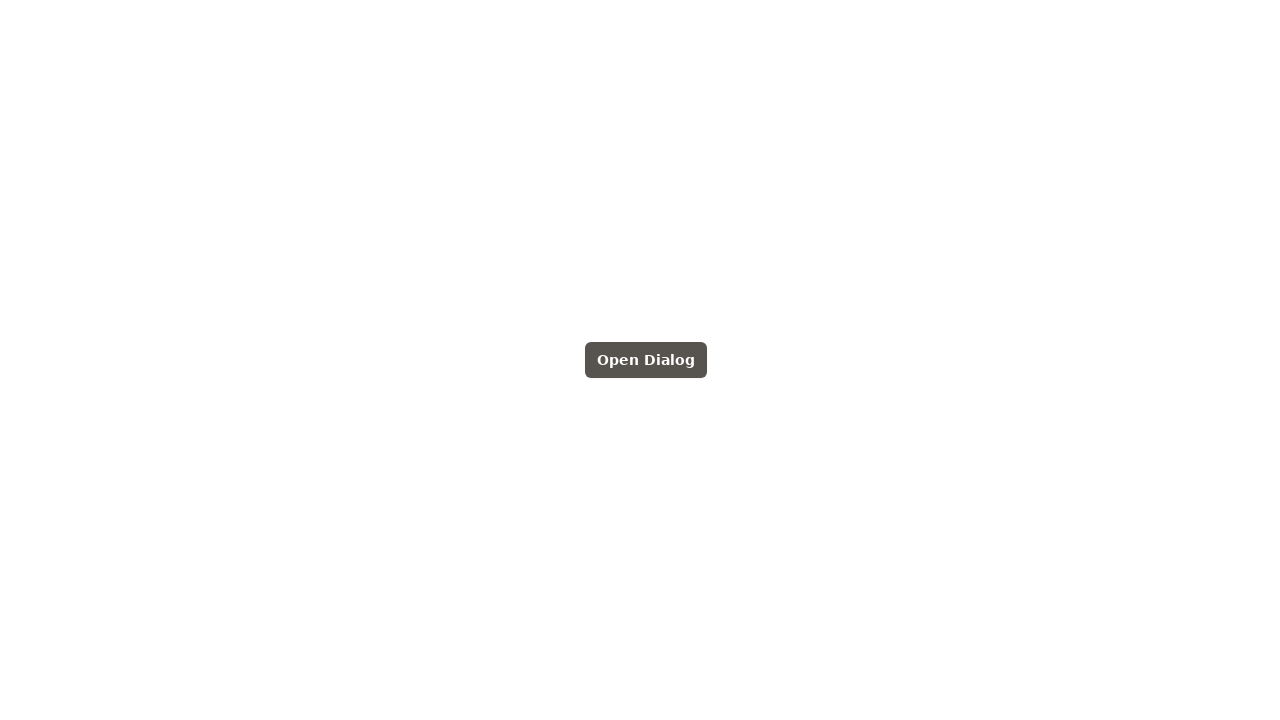

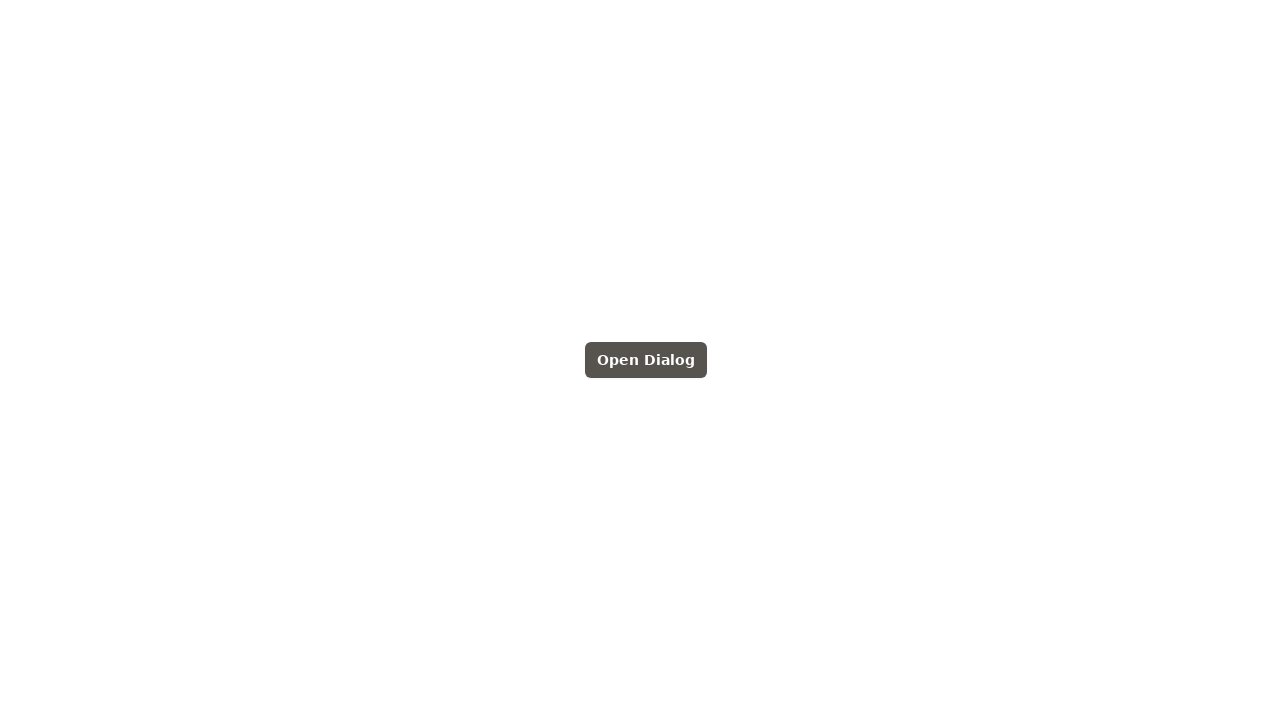